Tests jQuery UI datepicker by navigating to a specific month/year and selecting a date

Starting URL: https://jqueryui.com/datepicker/

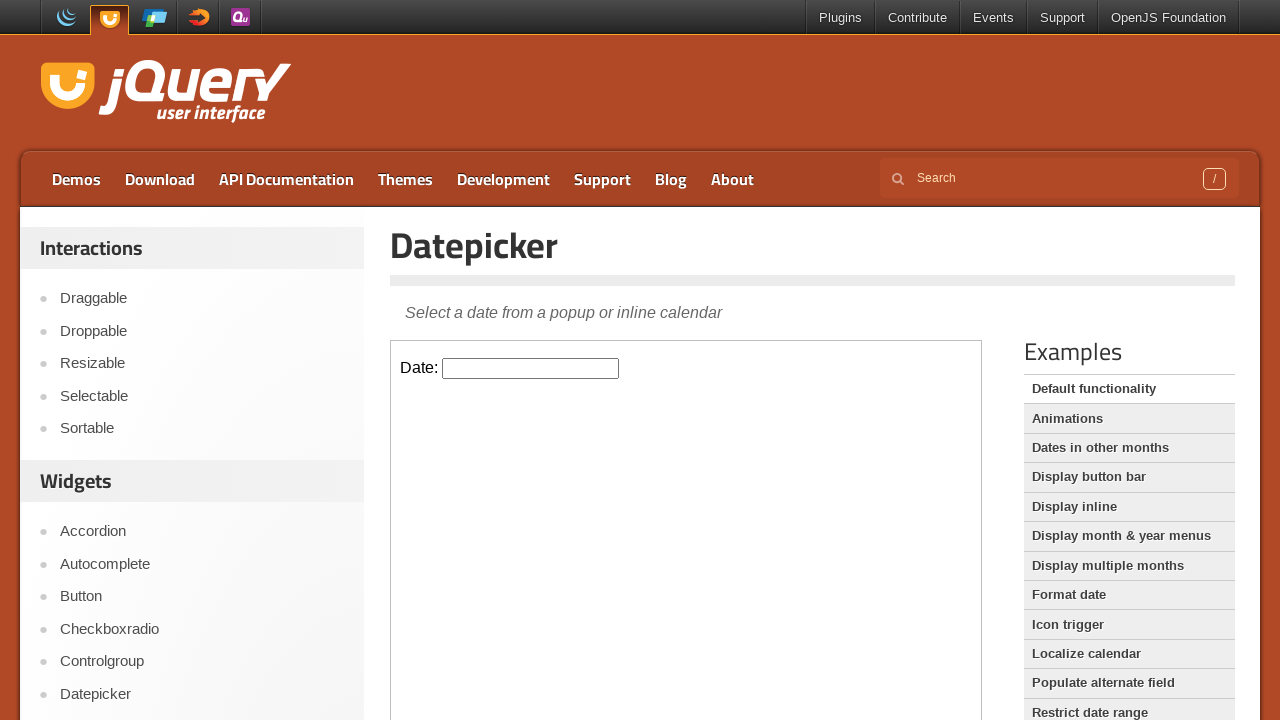

Located iframe containing datepicker demo
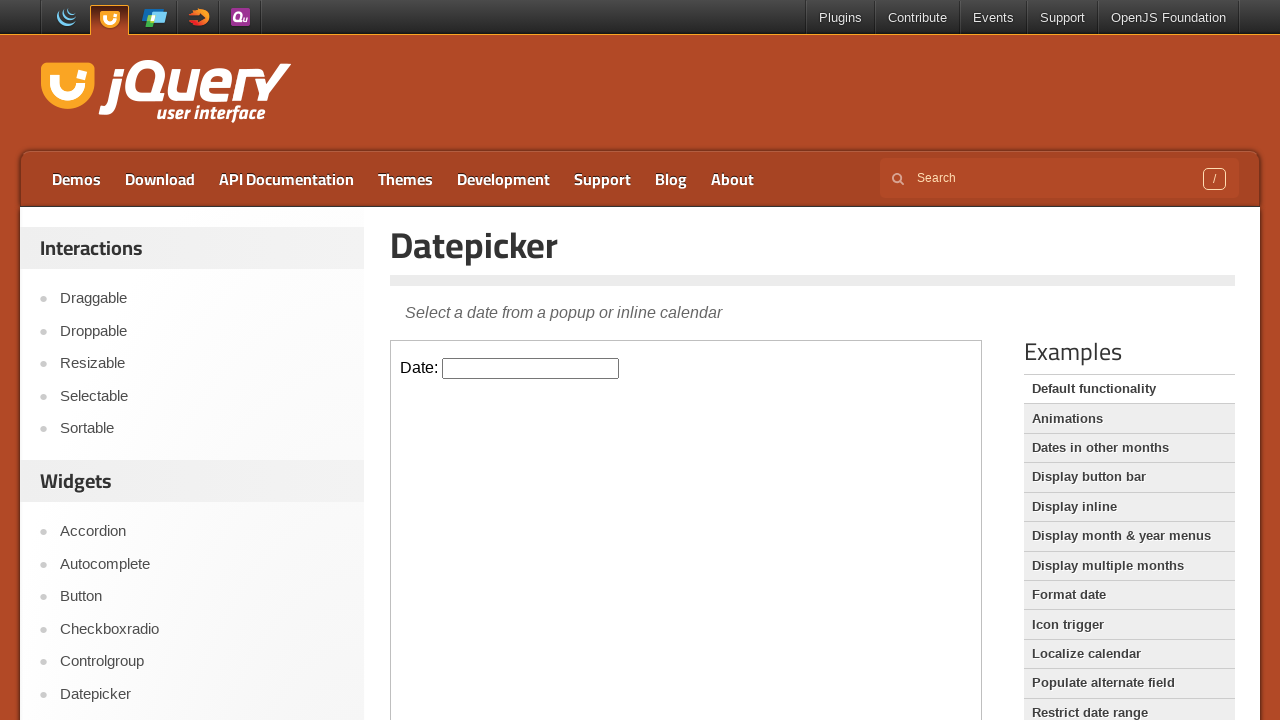

Clicked datepicker input to open calendar at (531, 368) on iframe[class='demo-frame'] >> internal:control=enter-frame >> #datepicker
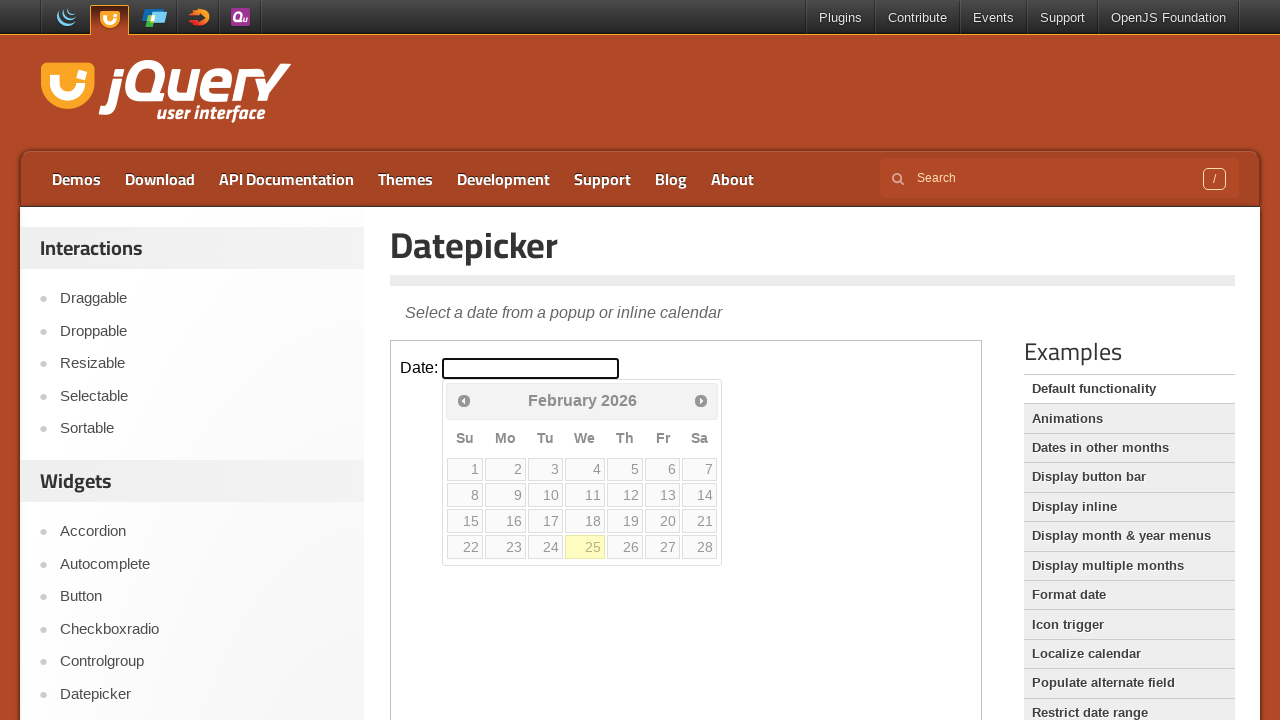

Checked current calendar month: February 2026
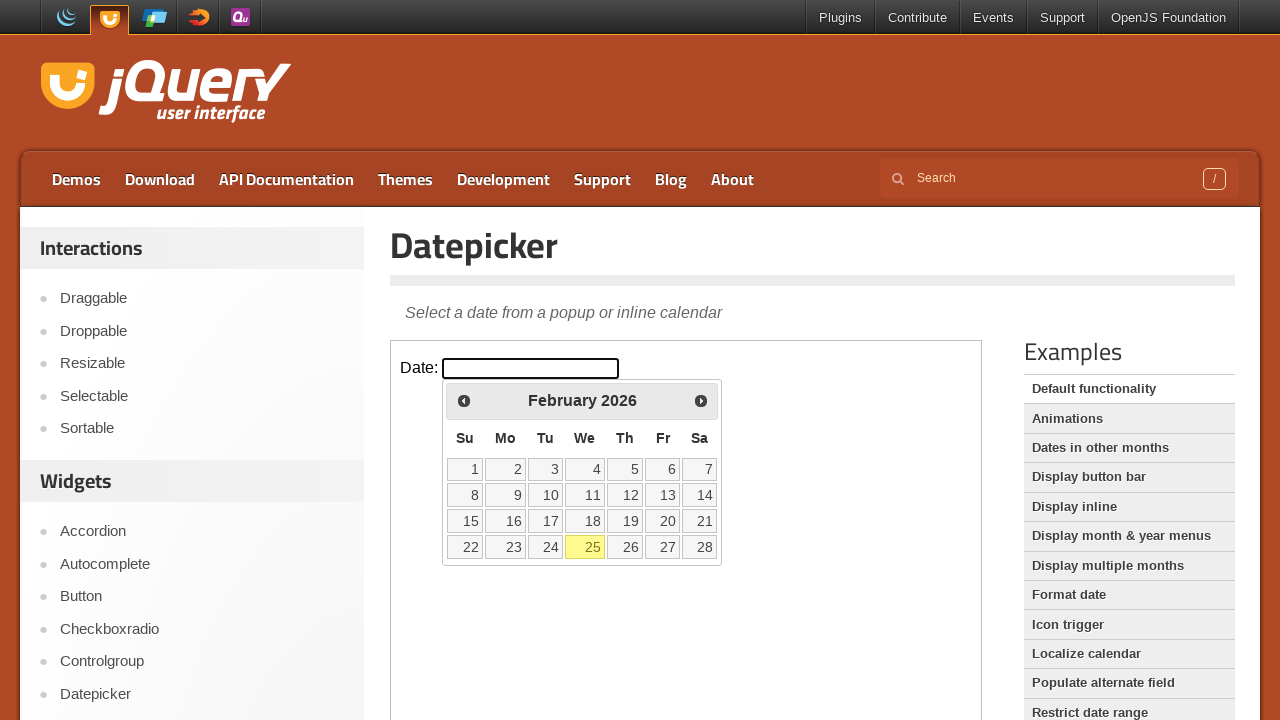

Clicked next month button to navigate forward at (701, 400) on iframe[class='demo-frame'] >> internal:control=enter-frame >> .ui-icon-circle-tr
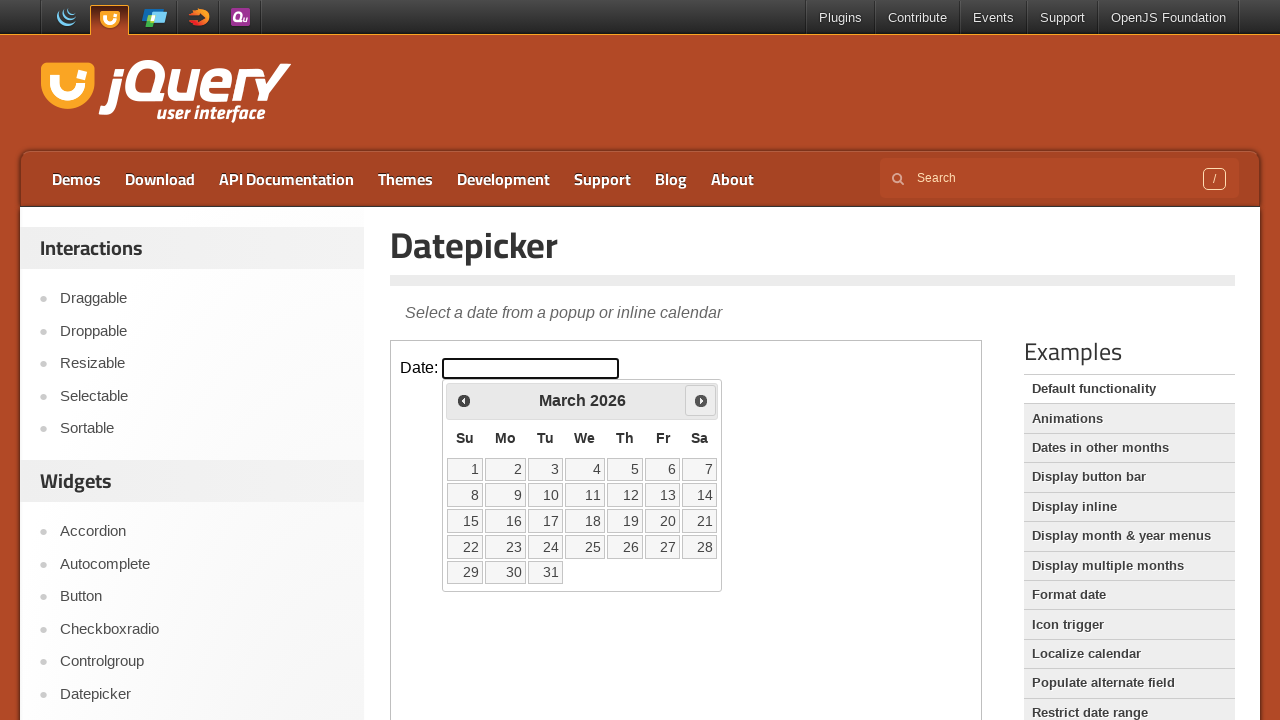

Checked current calendar month: March 2026
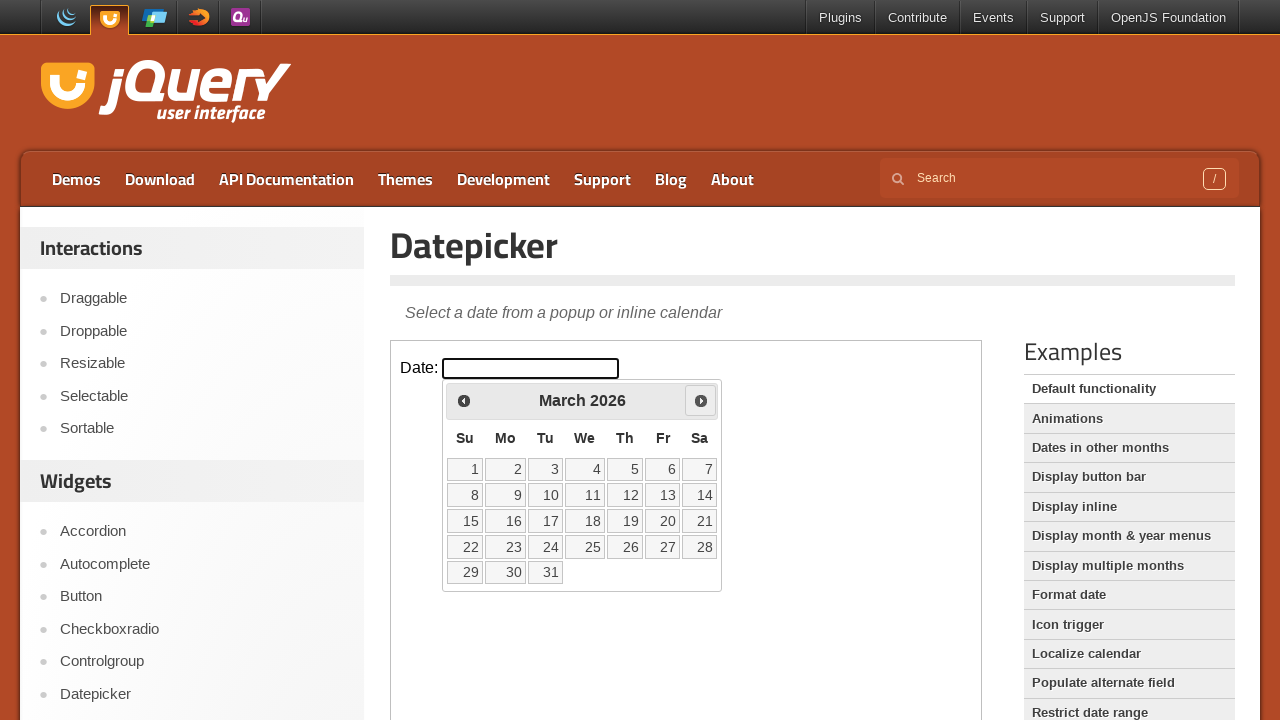

Clicked next month button to navigate forward at (701, 400) on iframe[class='demo-frame'] >> internal:control=enter-frame >> .ui-icon-circle-tr
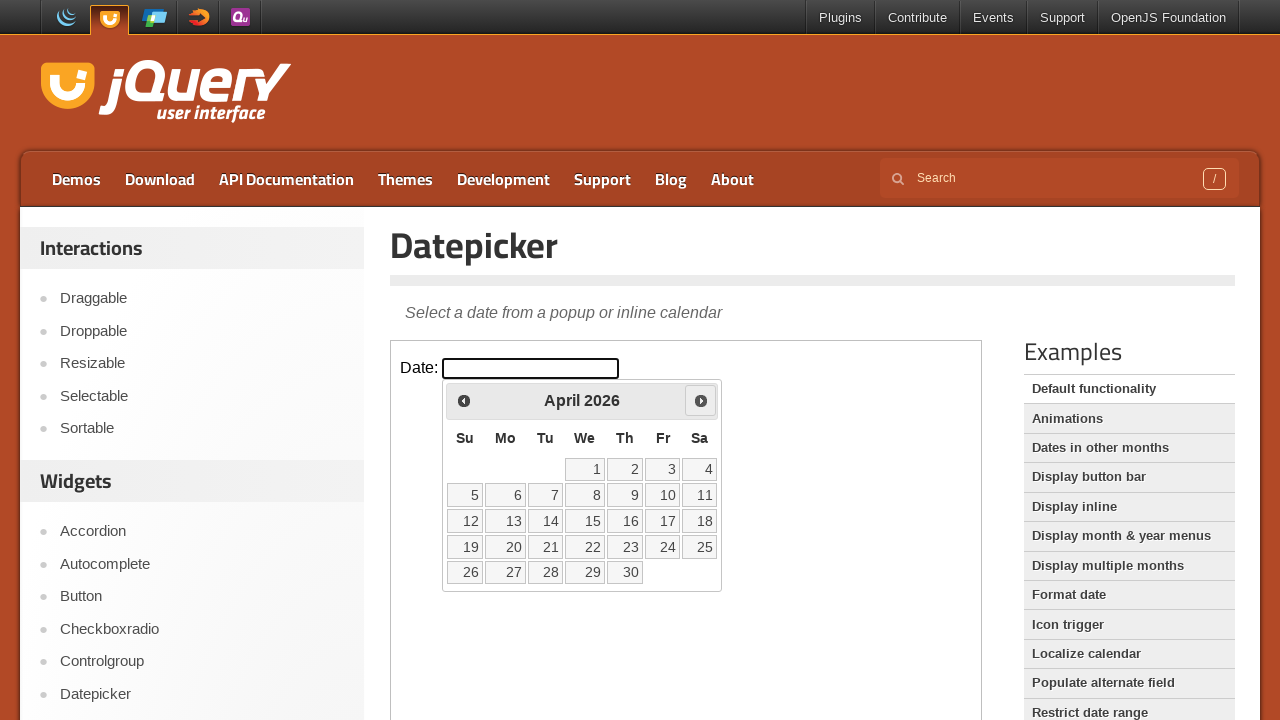

Checked current calendar month: April 2026
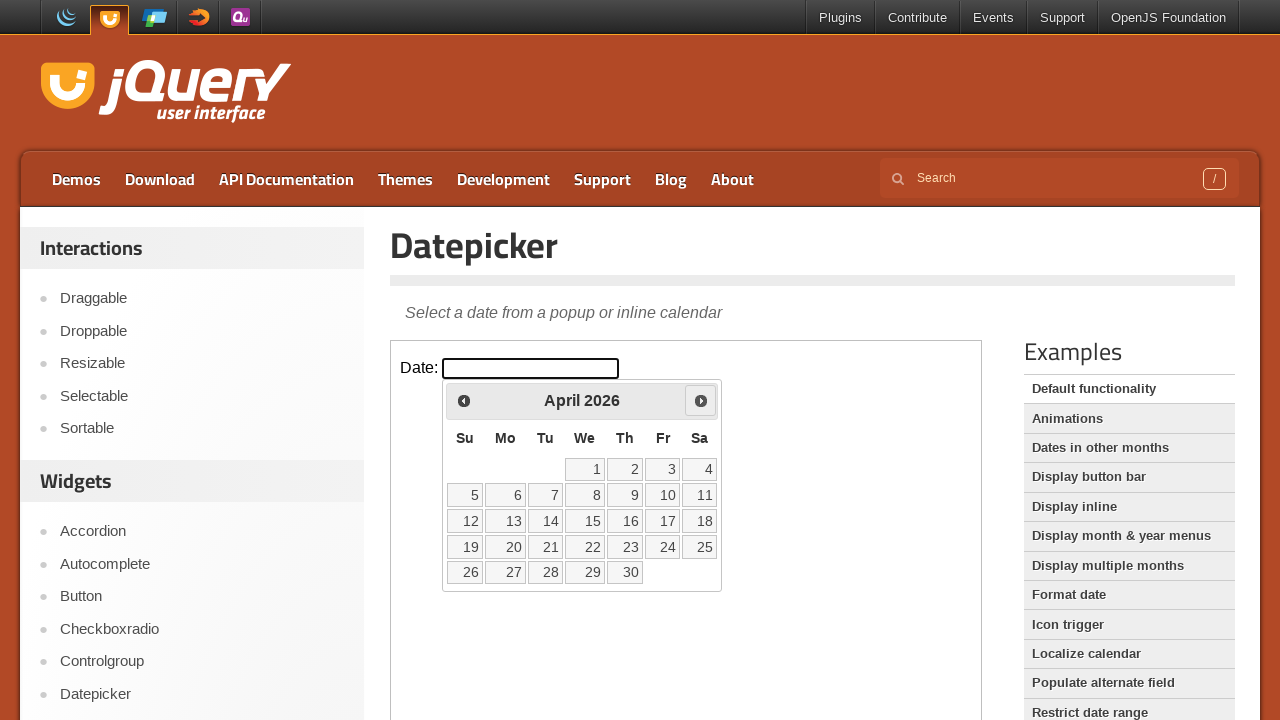

Clicked next month button to navigate forward at (701, 400) on iframe[class='demo-frame'] >> internal:control=enter-frame >> .ui-icon-circle-tr
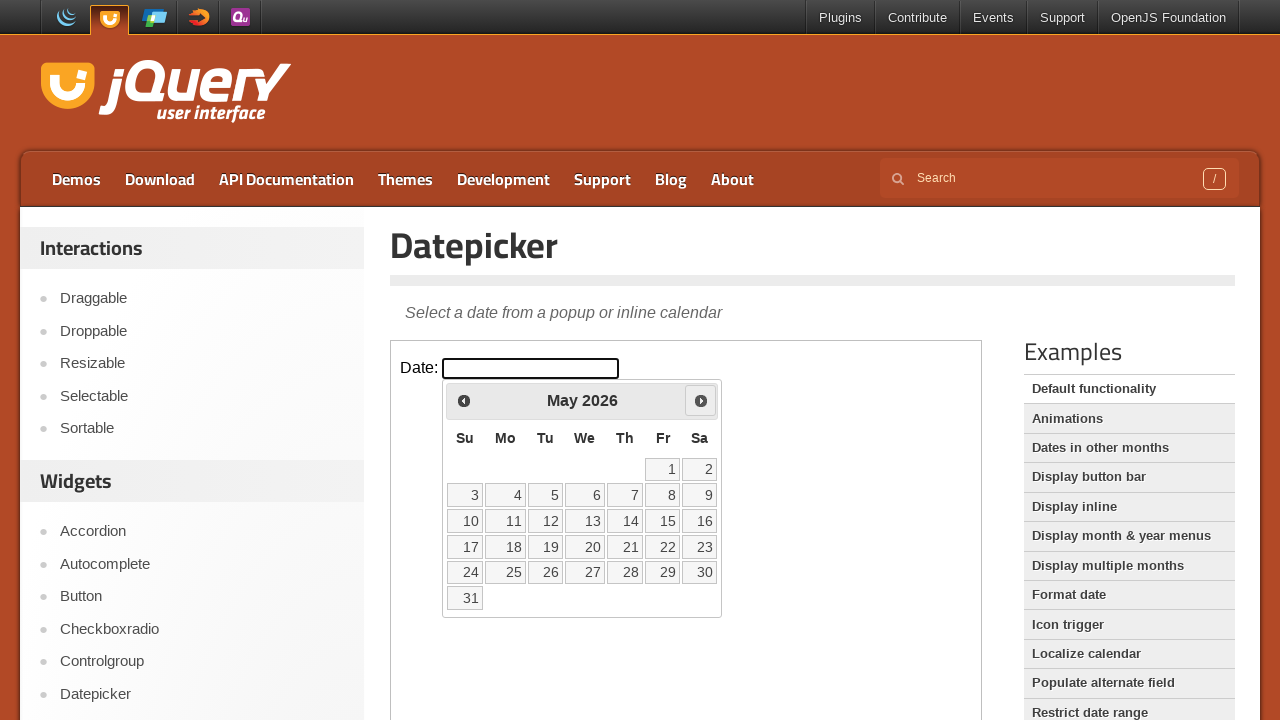

Checked current calendar month: May 2026
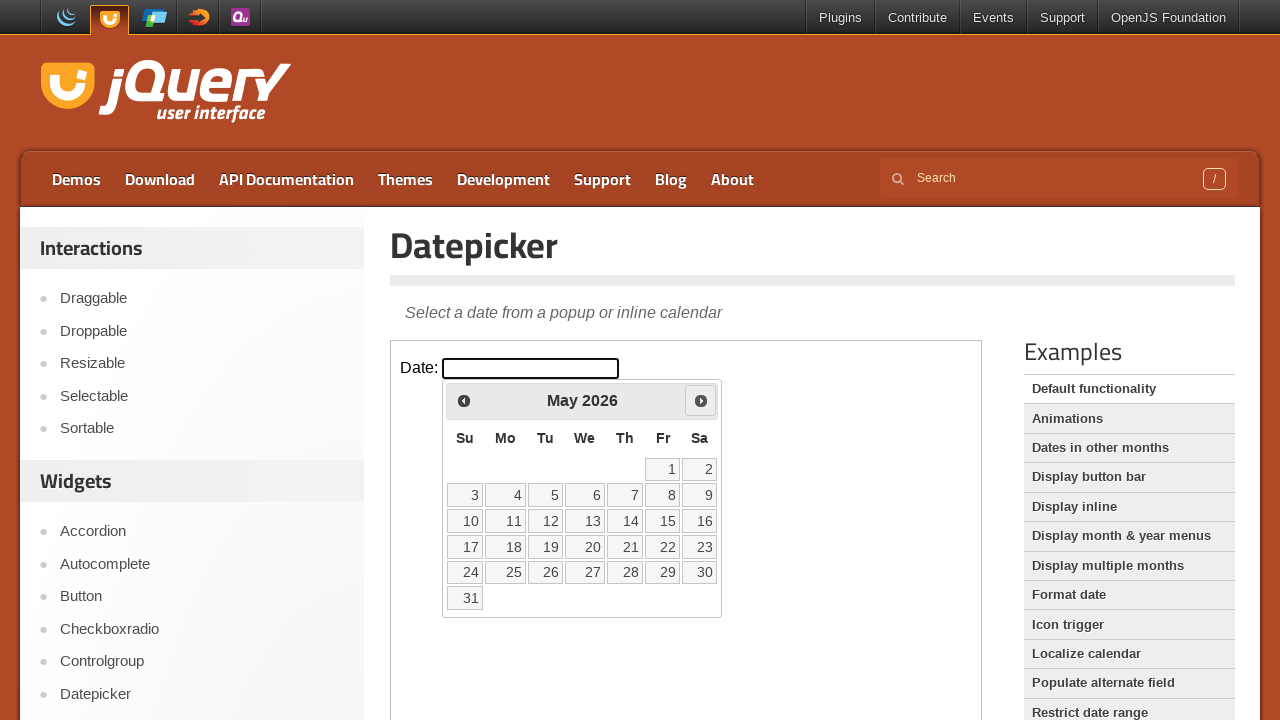

Clicked next month button to navigate forward at (701, 400) on iframe[class='demo-frame'] >> internal:control=enter-frame >> .ui-icon-circle-tr
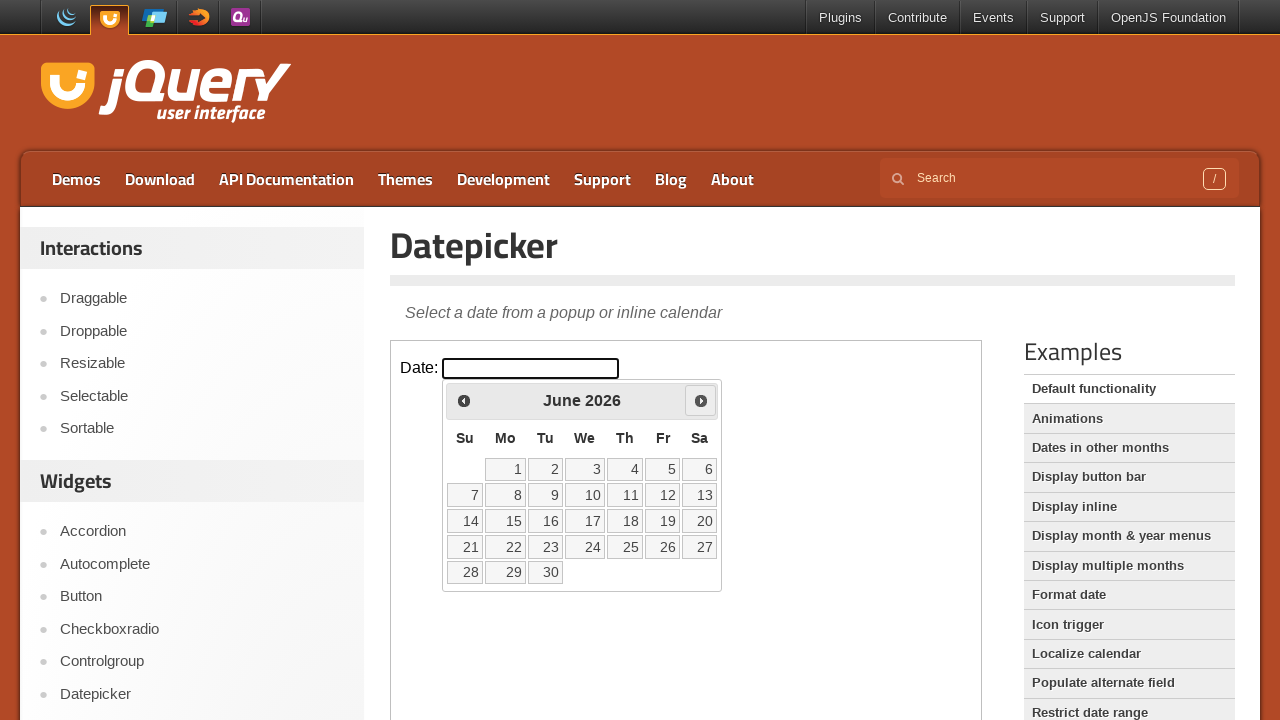

Checked current calendar month: June 2026
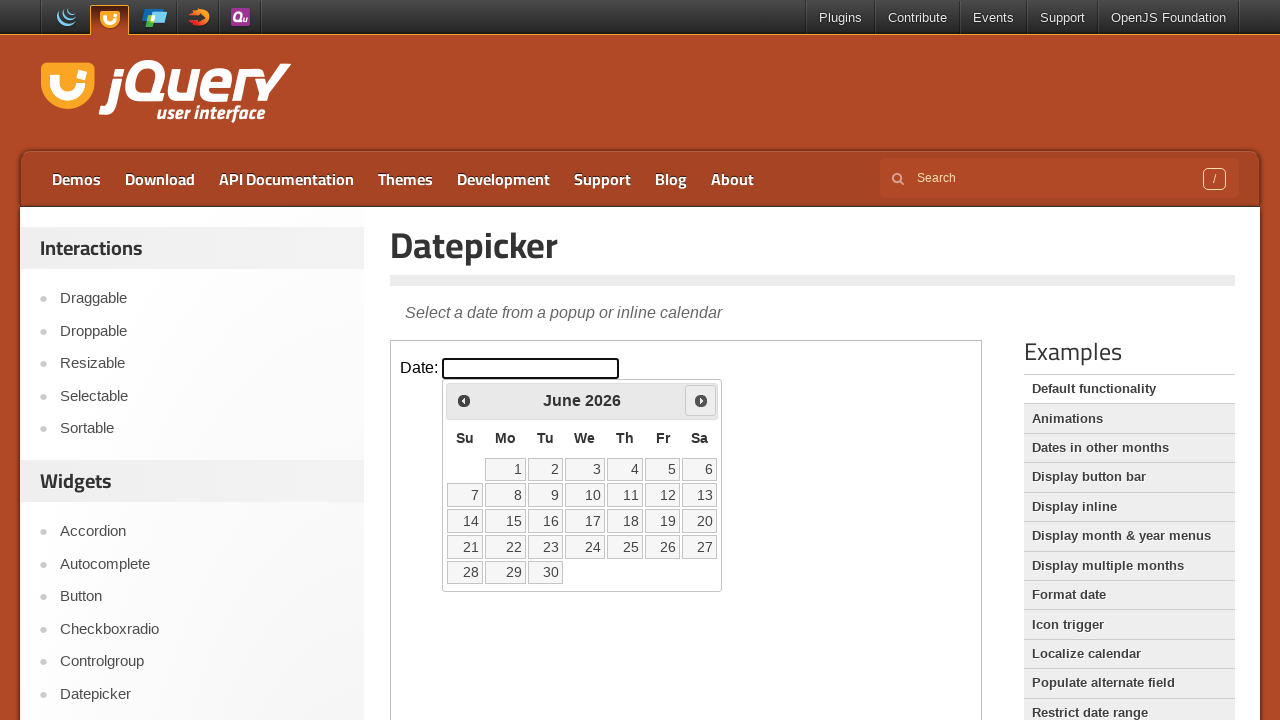

Clicked next month button to navigate forward at (701, 400) on iframe[class='demo-frame'] >> internal:control=enter-frame >> .ui-icon-circle-tr
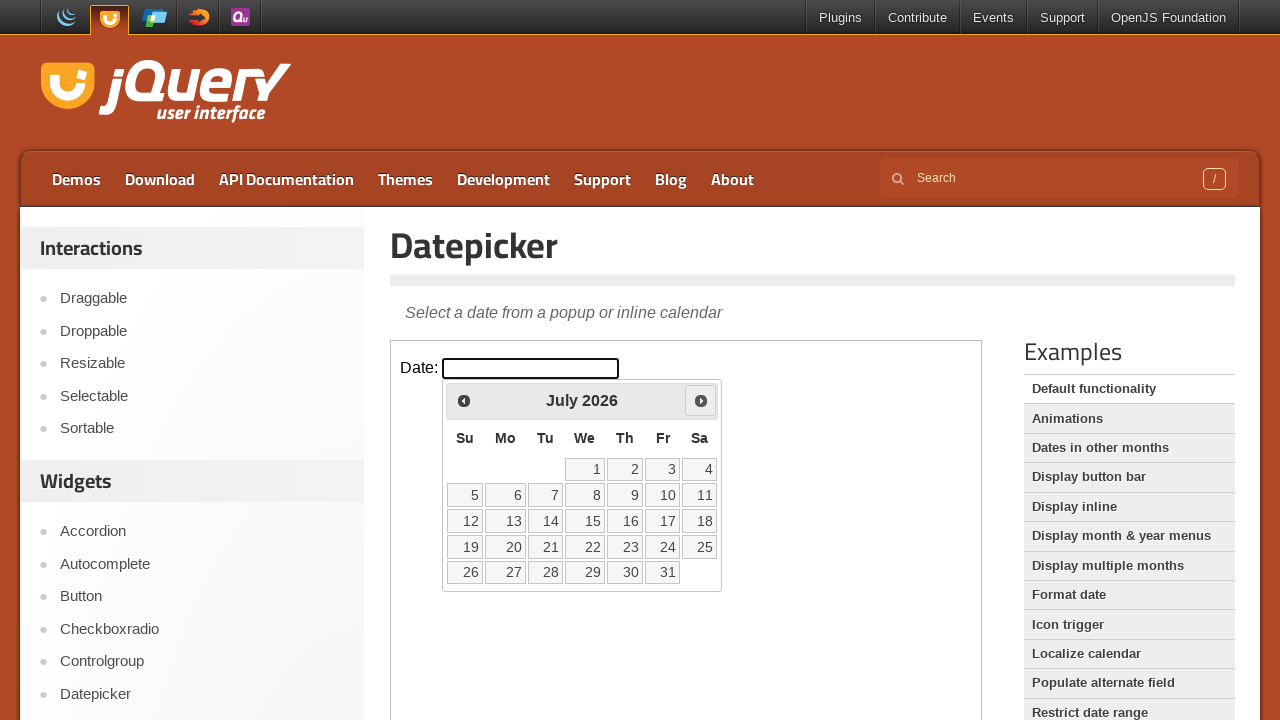

Checked current calendar month: July 2026
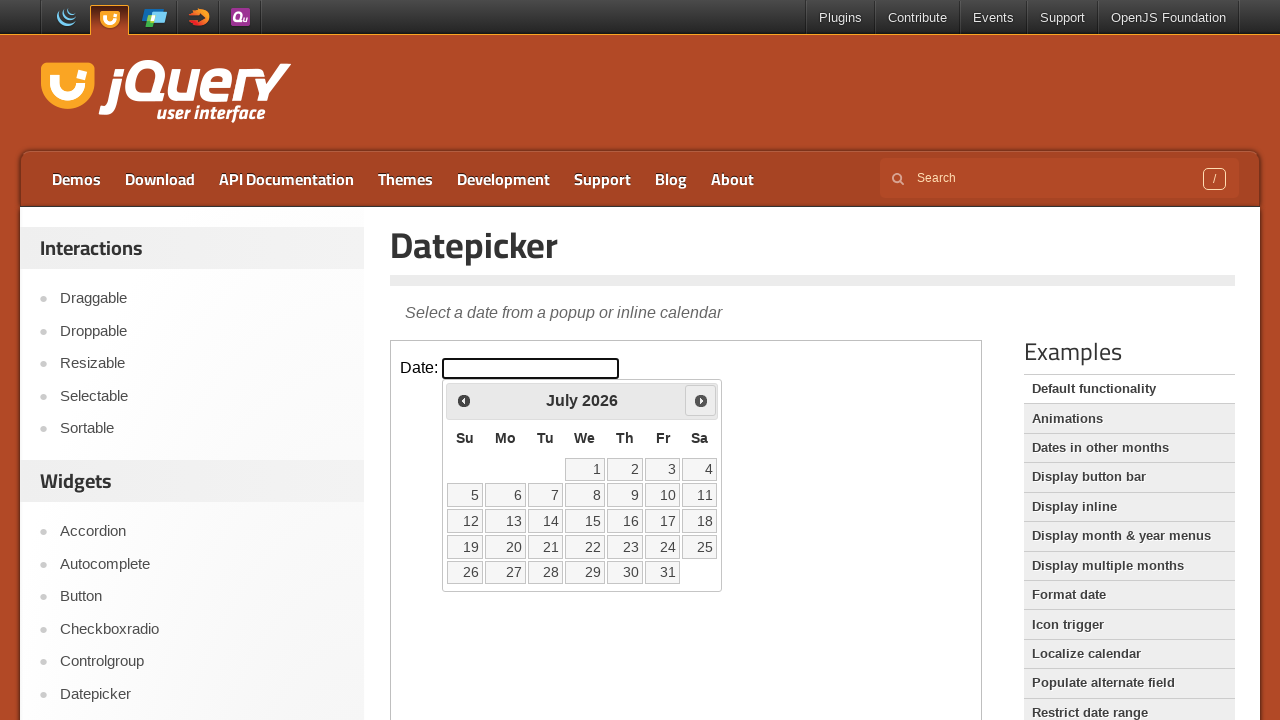

Clicked next month button to navigate forward at (701, 400) on iframe[class='demo-frame'] >> internal:control=enter-frame >> .ui-icon-circle-tr
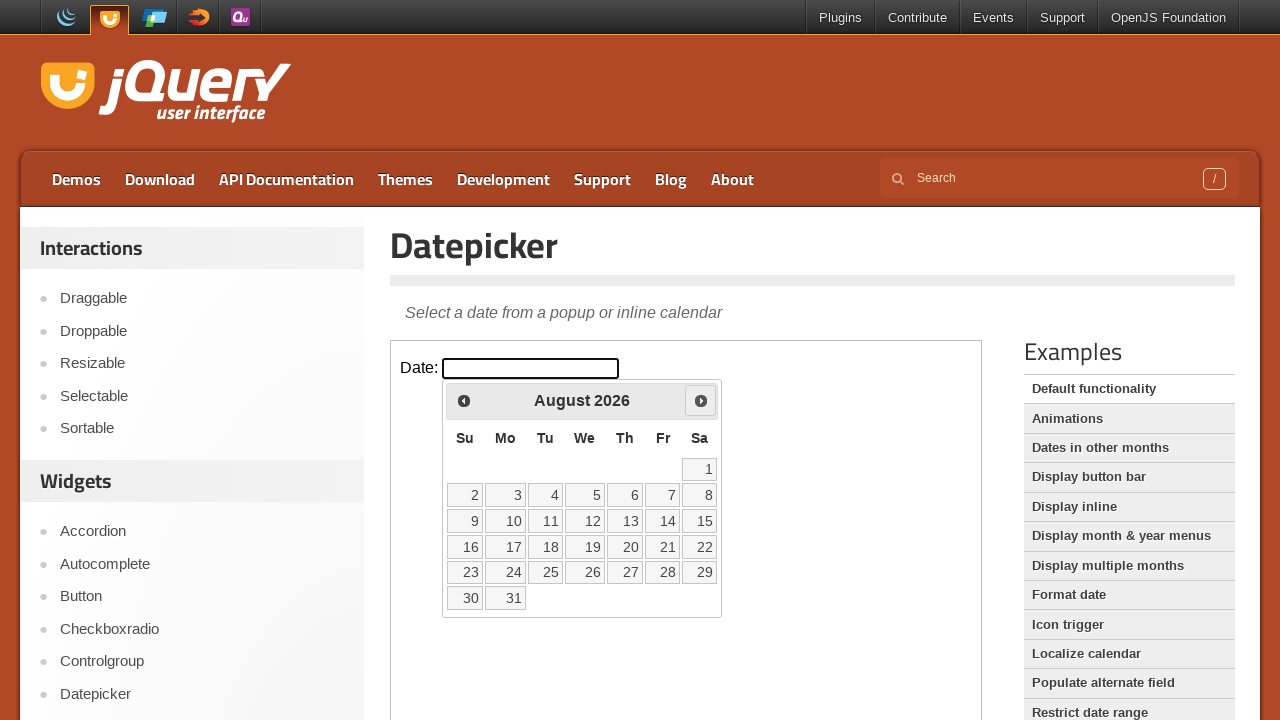

Checked current calendar month: August 2026
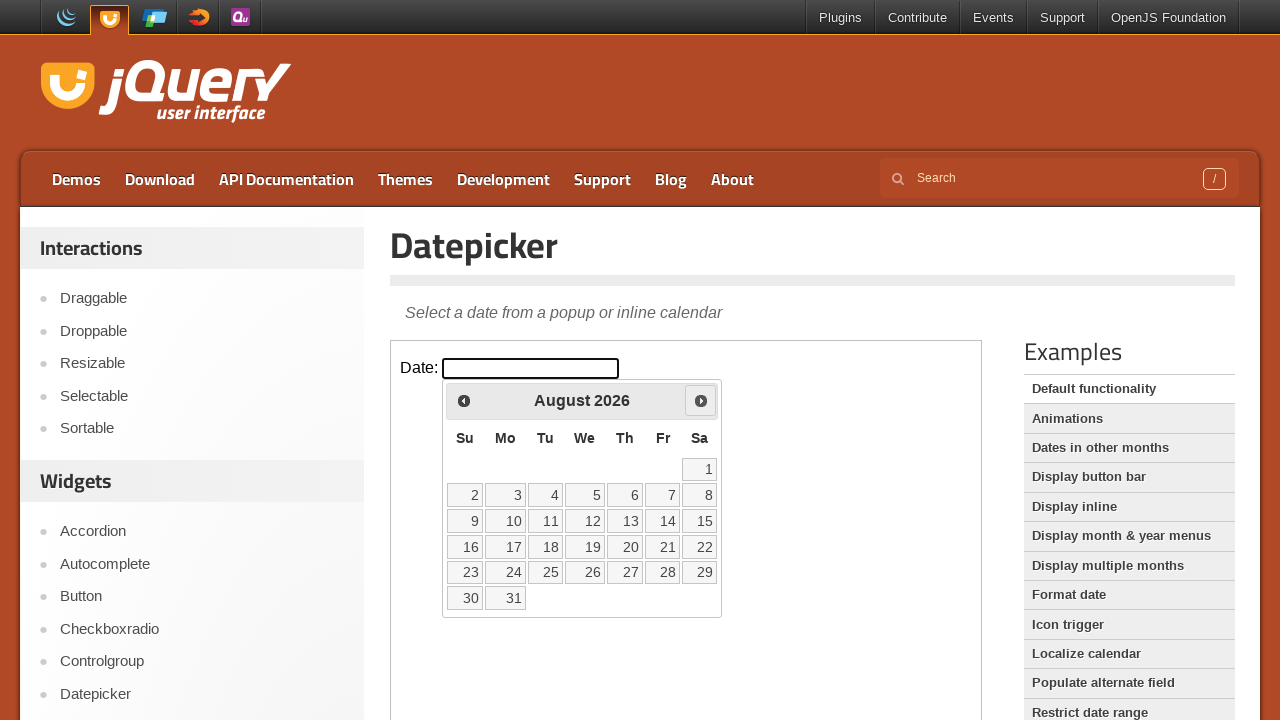

Clicked next month button to navigate forward at (701, 400) on iframe[class='demo-frame'] >> internal:control=enter-frame >> .ui-icon-circle-tr
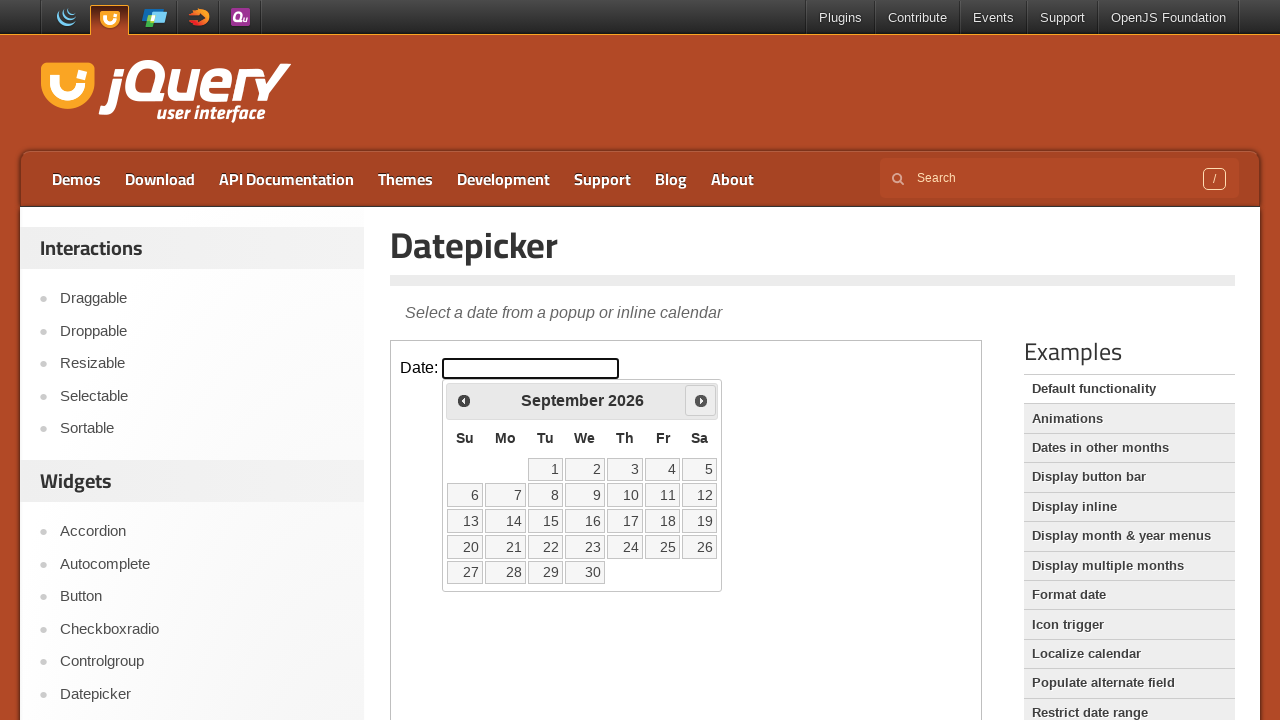

Checked current calendar month: September 2026
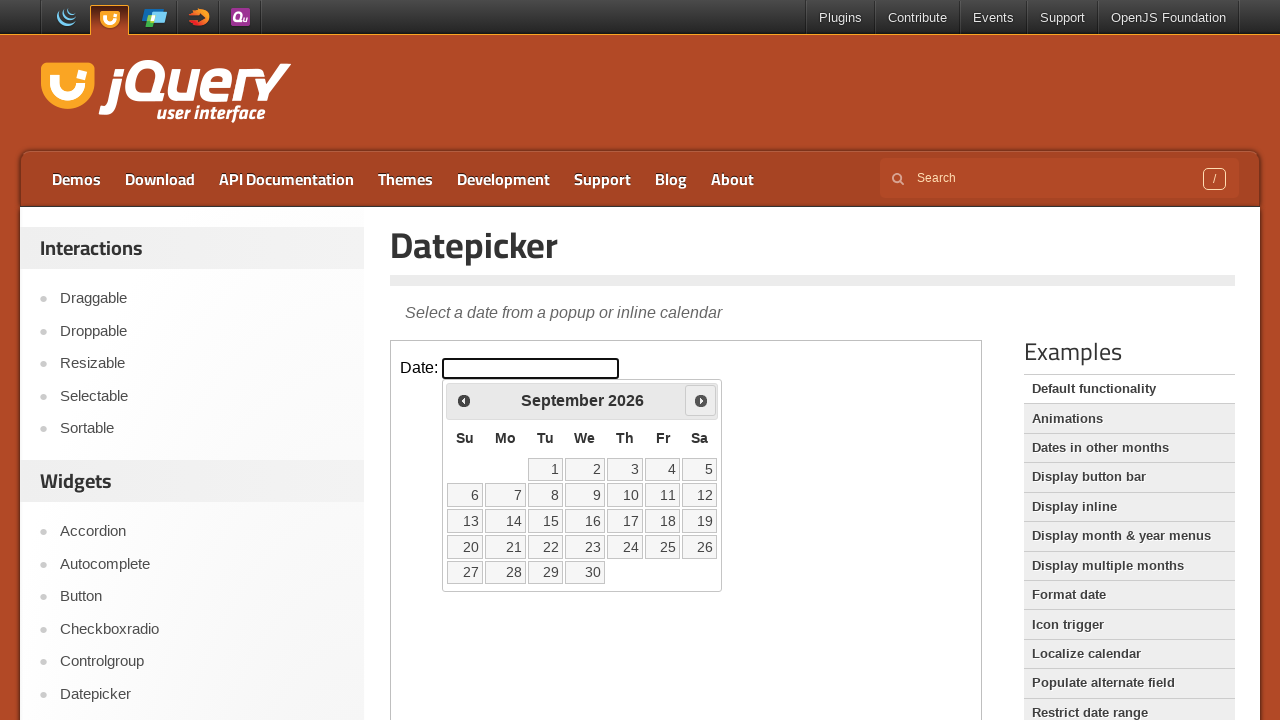

Clicked next month button to navigate forward at (701, 400) on iframe[class='demo-frame'] >> internal:control=enter-frame >> .ui-icon-circle-tr
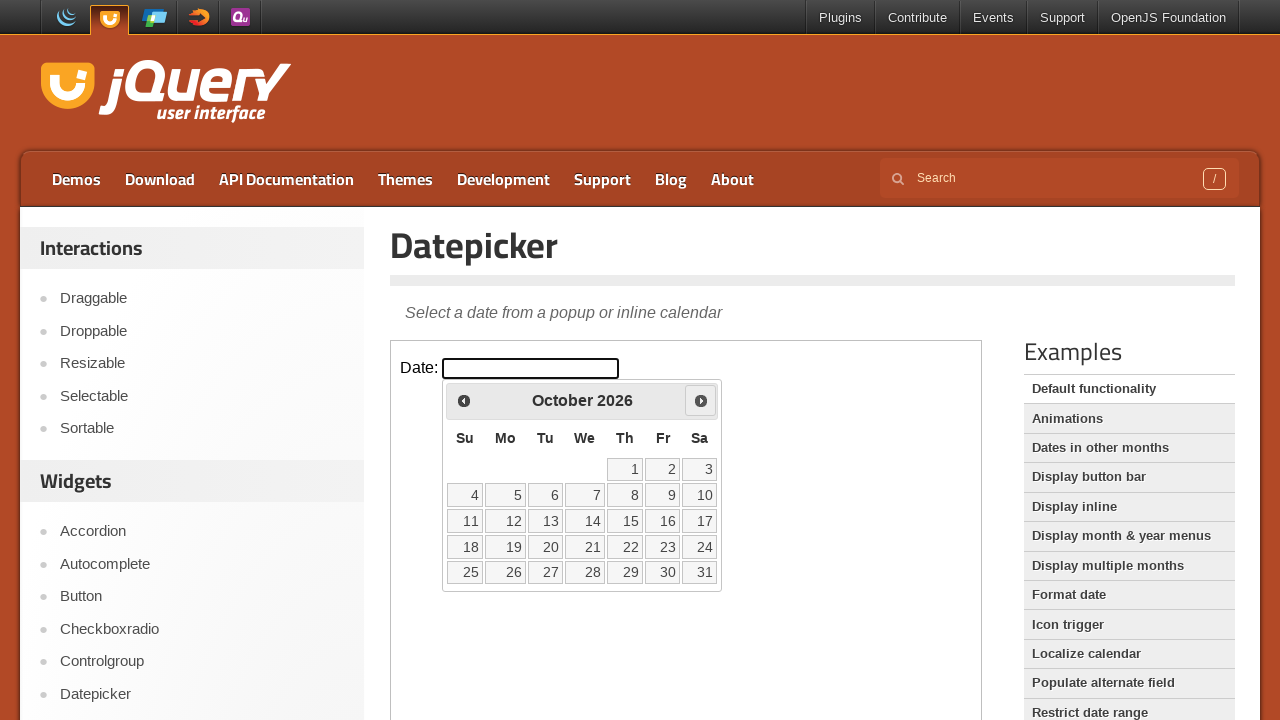

Checked current calendar month: October 2026
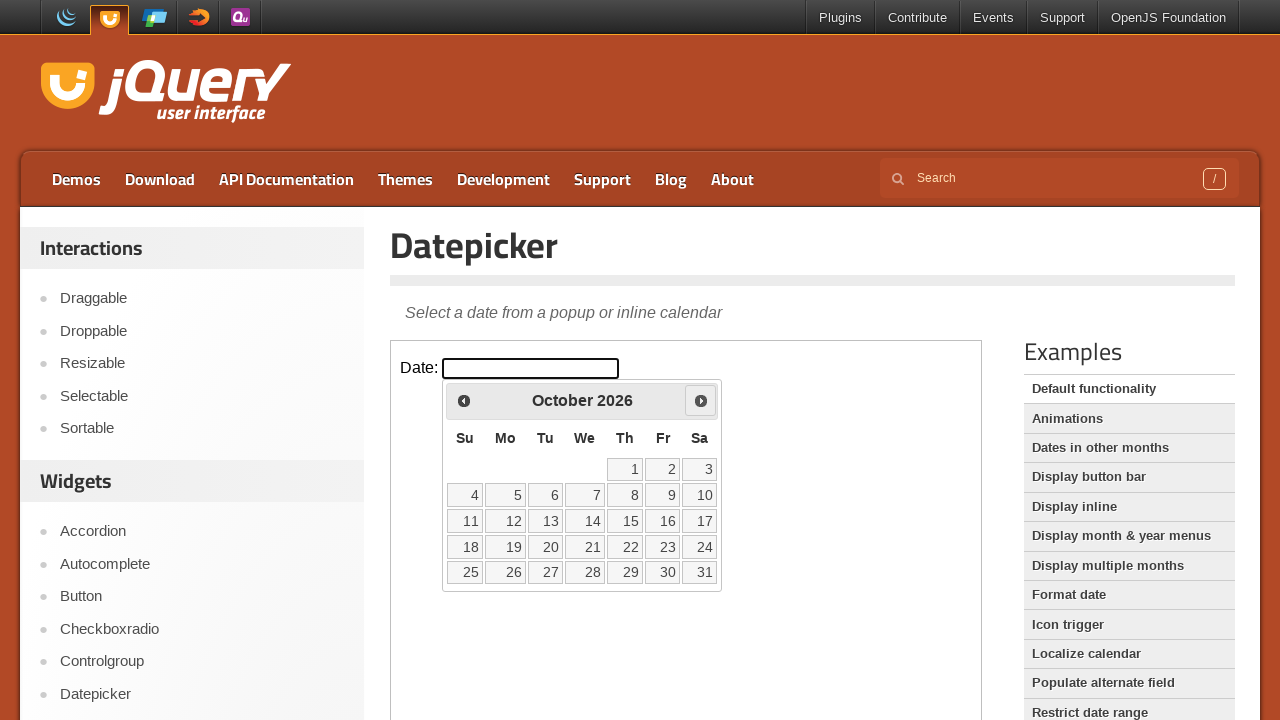

Clicked next month button to navigate forward at (701, 400) on iframe[class='demo-frame'] >> internal:control=enter-frame >> .ui-icon-circle-tr
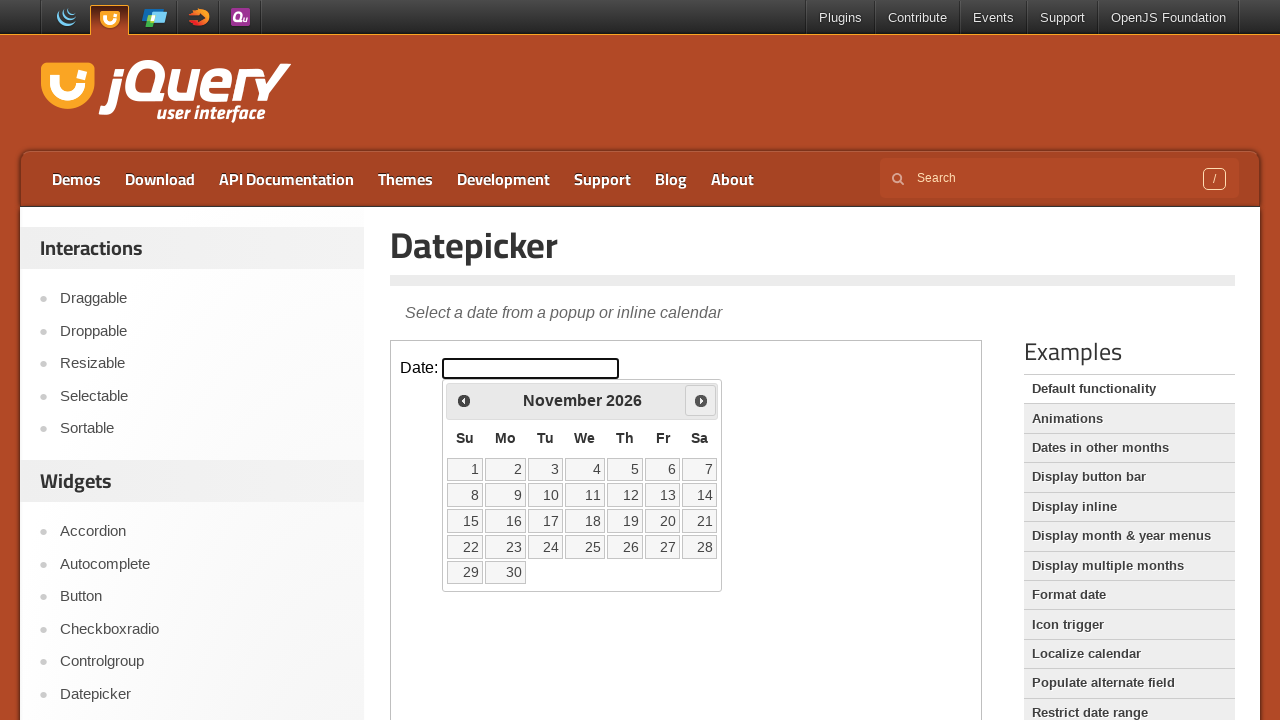

Checked current calendar month: November 2026
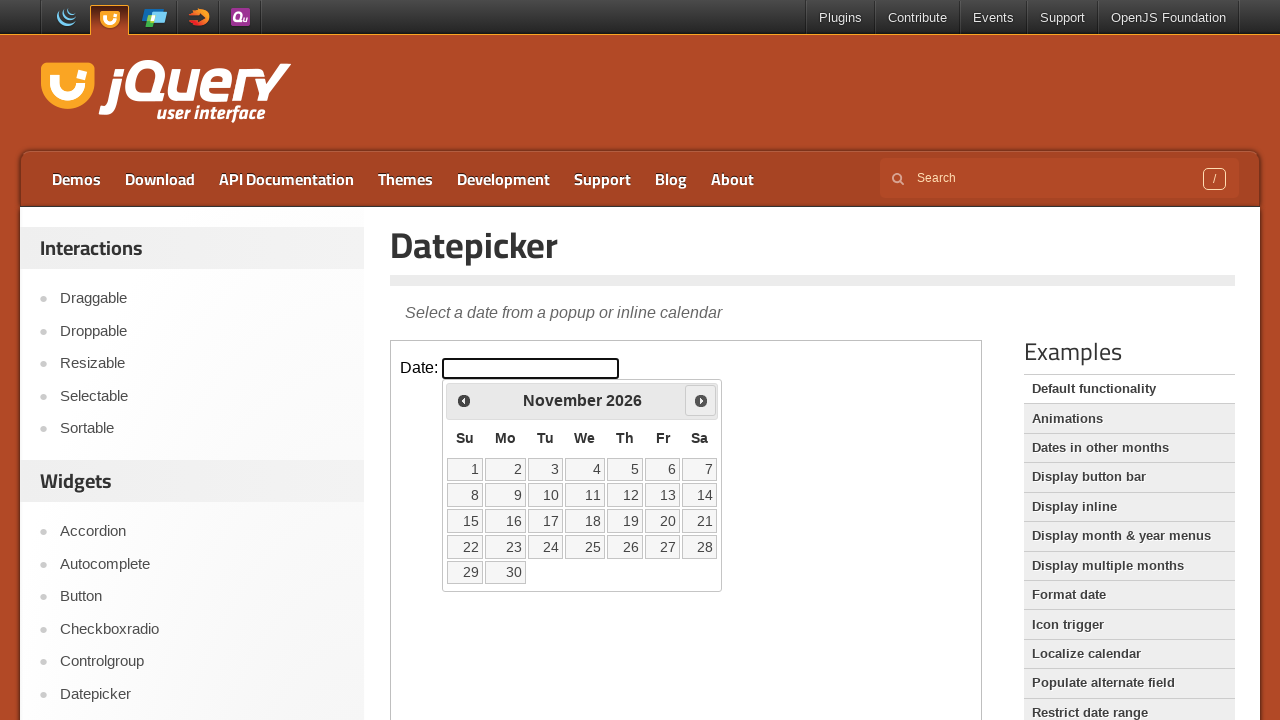

Clicked next month button to navigate forward at (701, 400) on iframe[class='demo-frame'] >> internal:control=enter-frame >> .ui-icon-circle-tr
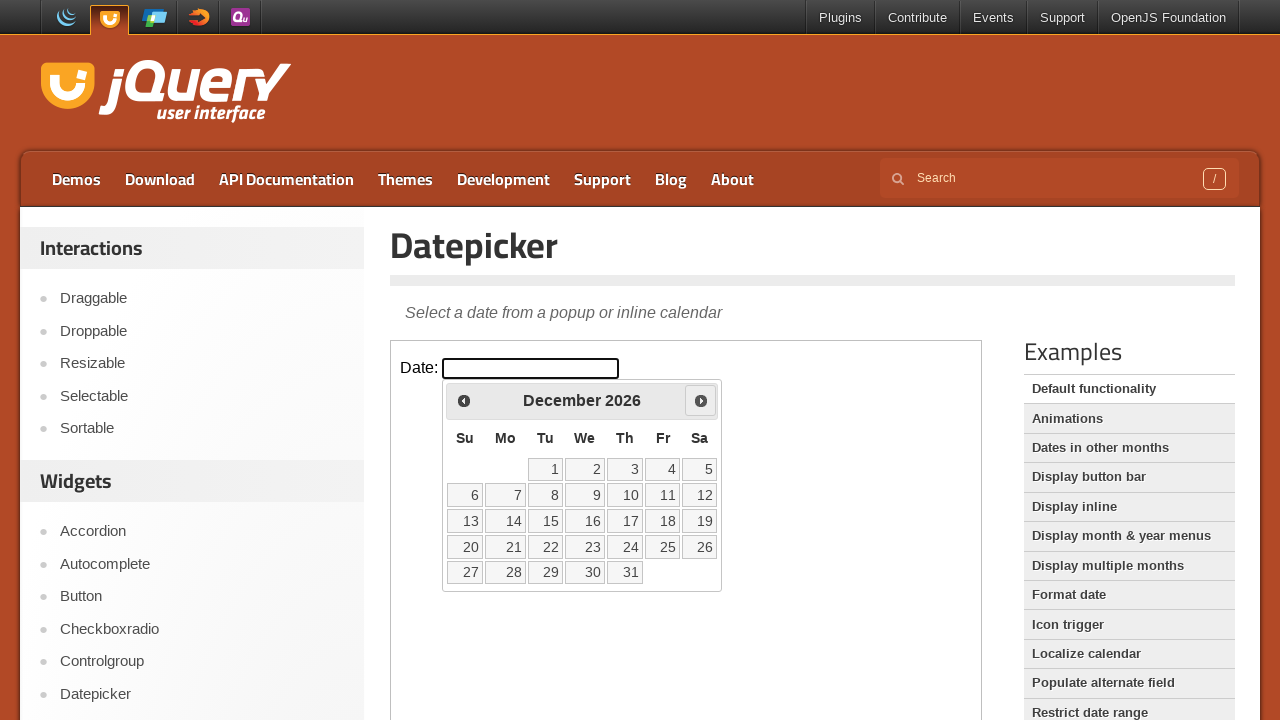

Checked current calendar month: December 2026
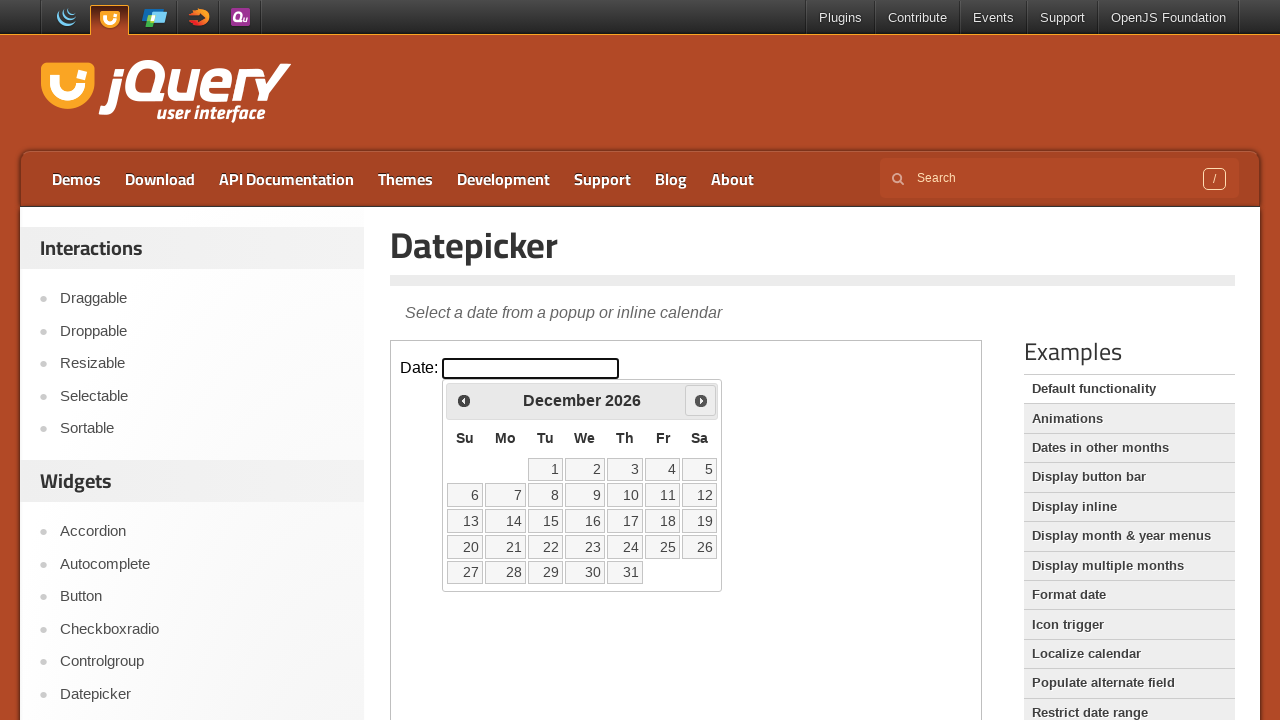

Clicked next month button to navigate forward at (701, 400) on iframe[class='demo-frame'] >> internal:control=enter-frame >> .ui-icon-circle-tr
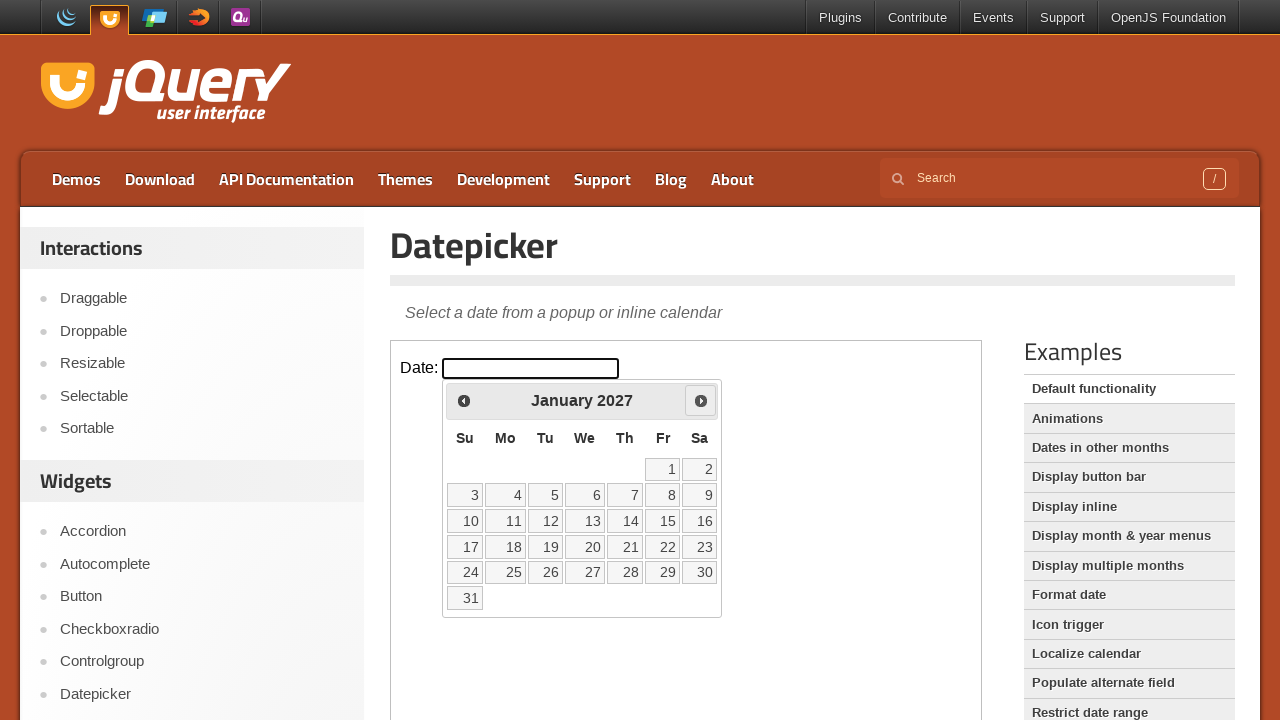

Checked current calendar month: January 2027
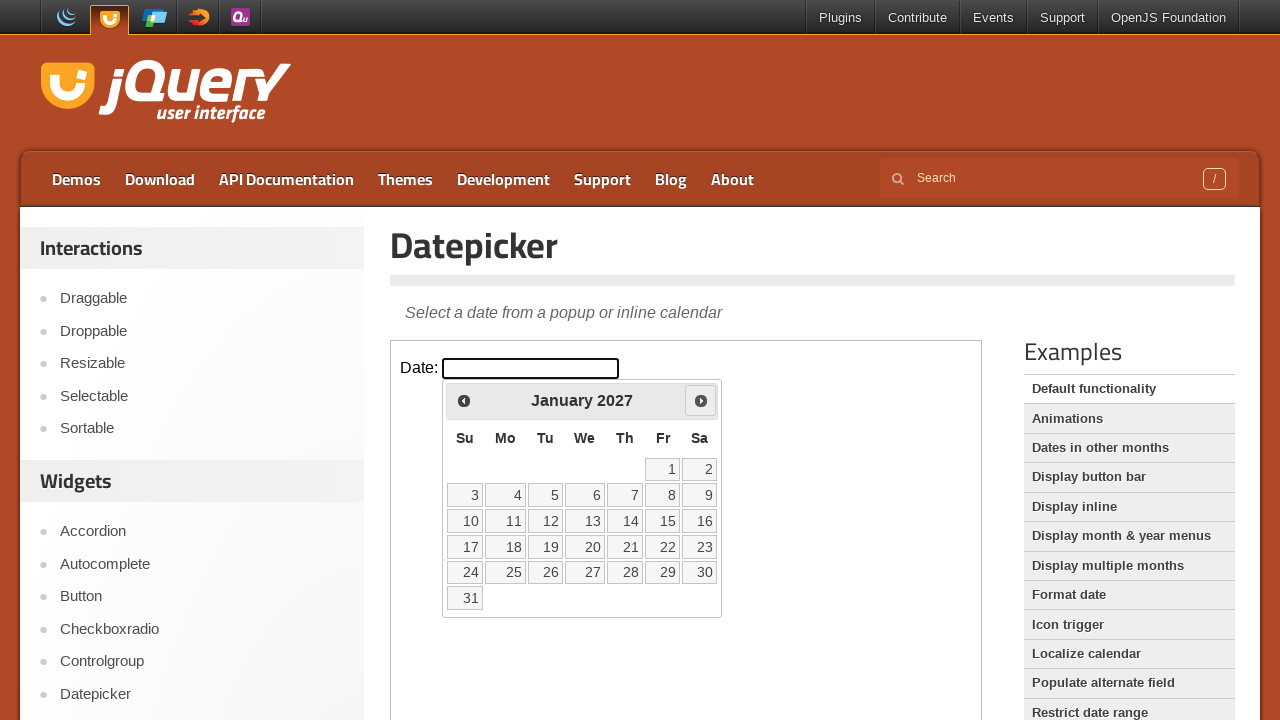

Clicked next month button to navigate forward at (701, 400) on iframe[class='demo-frame'] >> internal:control=enter-frame >> .ui-icon-circle-tr
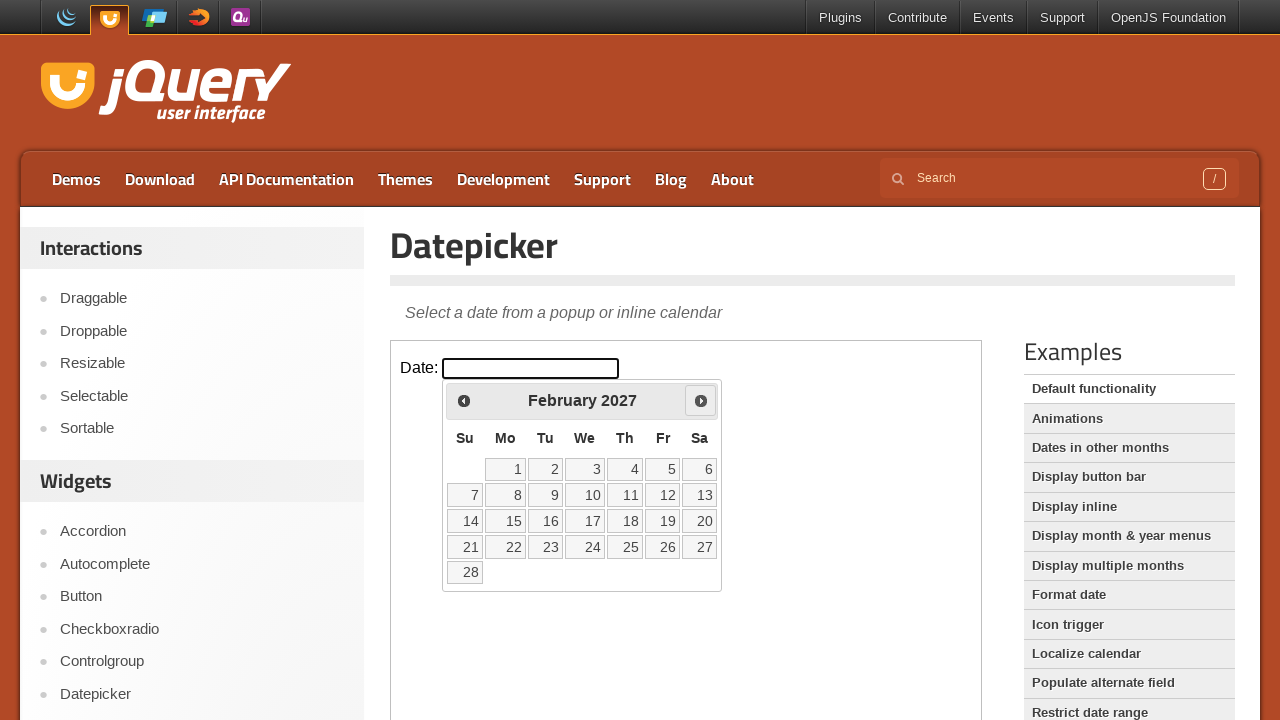

Checked current calendar month: February 2027
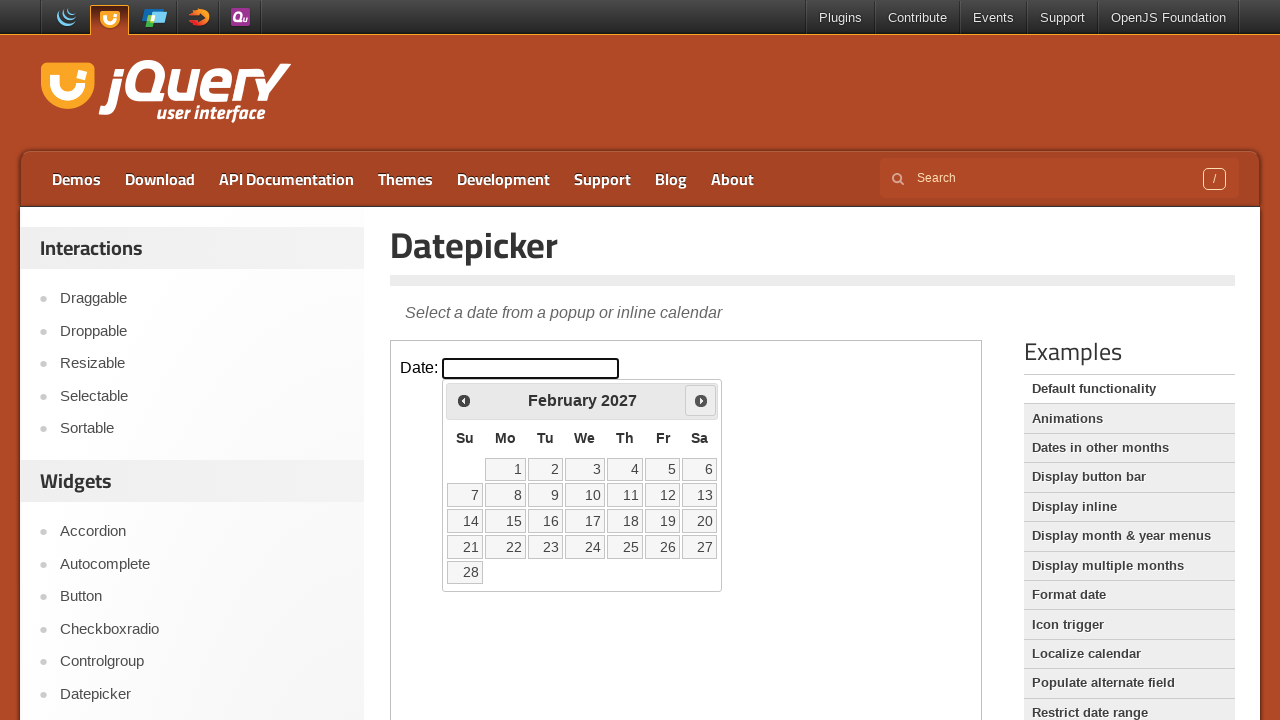

Clicked next month button to navigate forward at (701, 400) on iframe[class='demo-frame'] >> internal:control=enter-frame >> .ui-icon-circle-tr
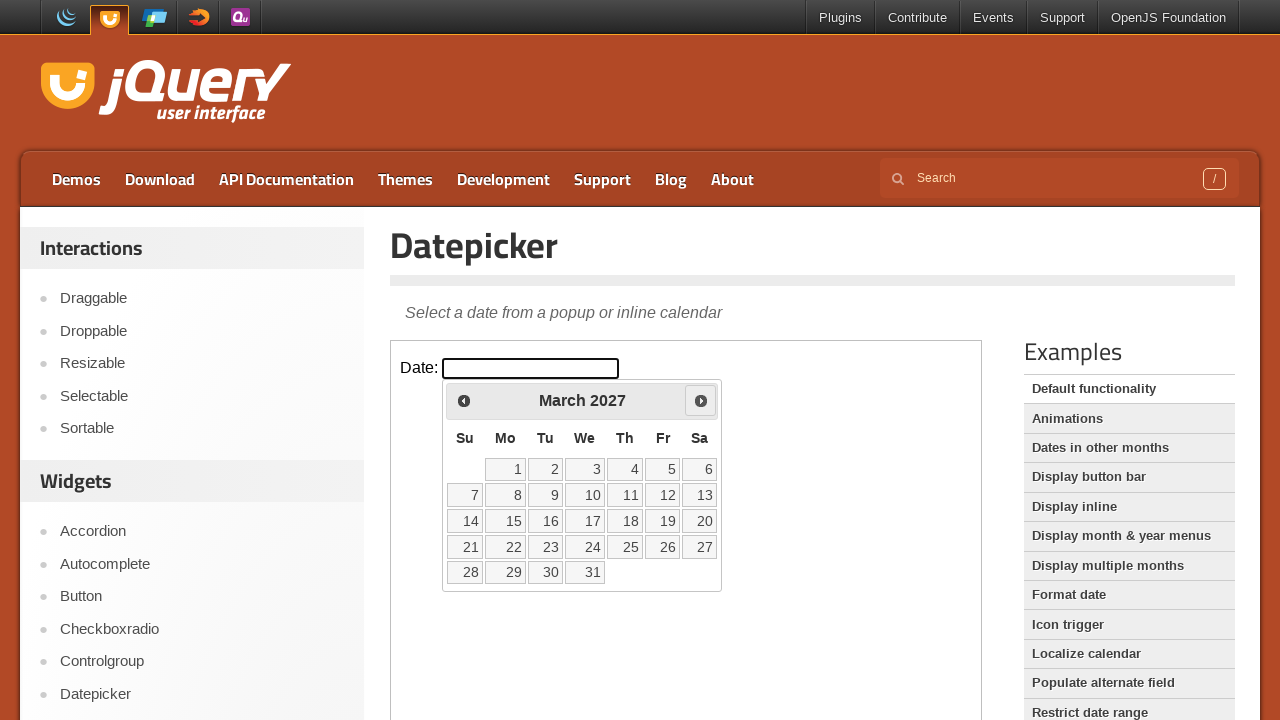

Checked current calendar month: March 2027
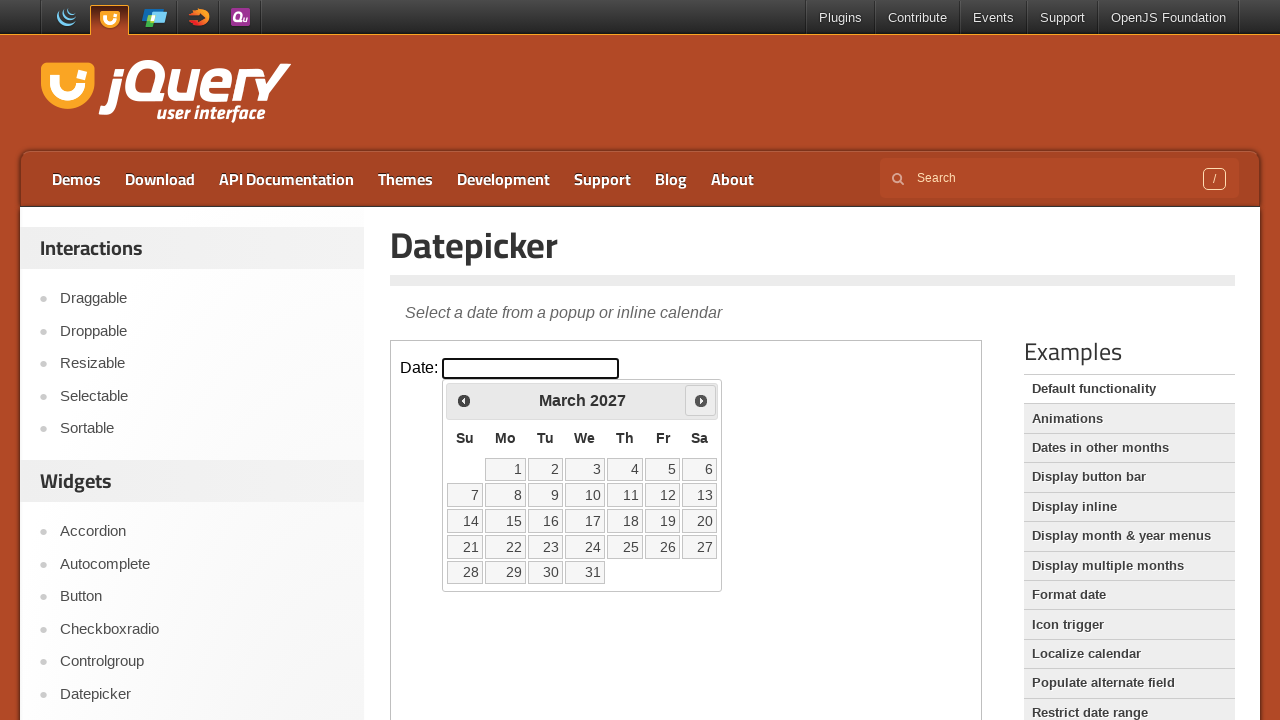

Clicked next month button to navigate forward at (701, 400) on iframe[class='demo-frame'] >> internal:control=enter-frame >> .ui-icon-circle-tr
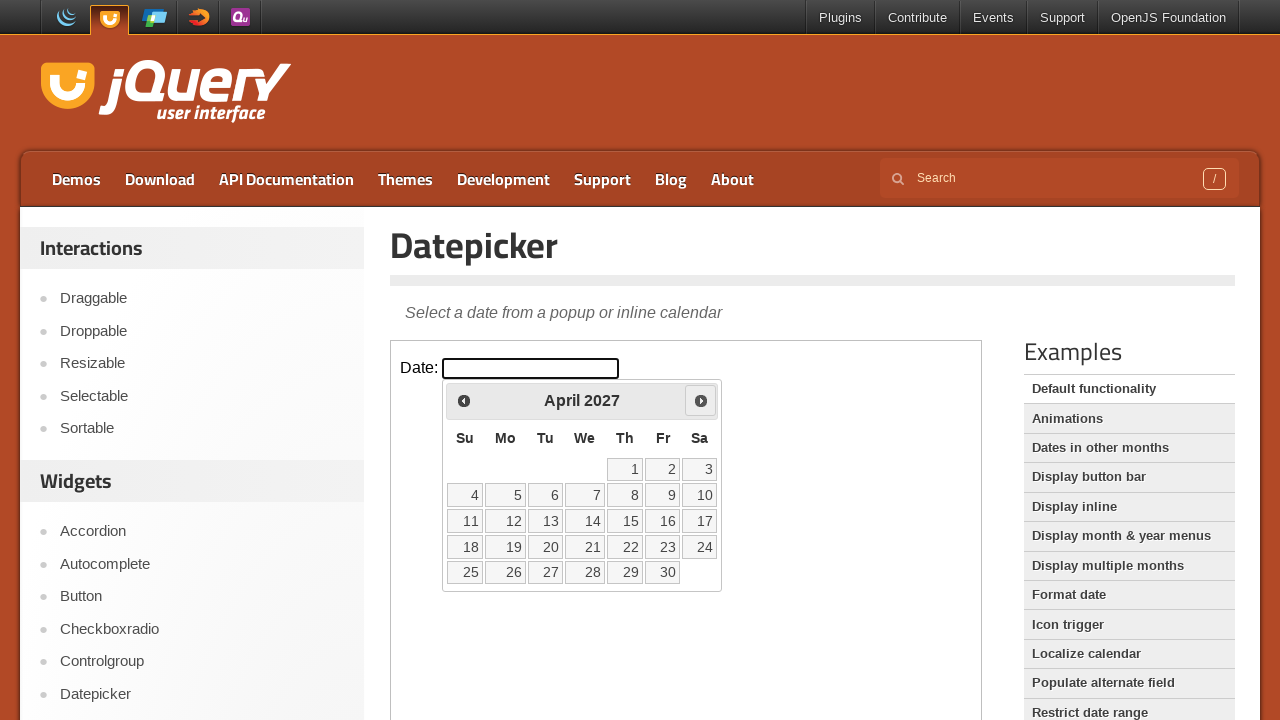

Checked current calendar month: April 2027
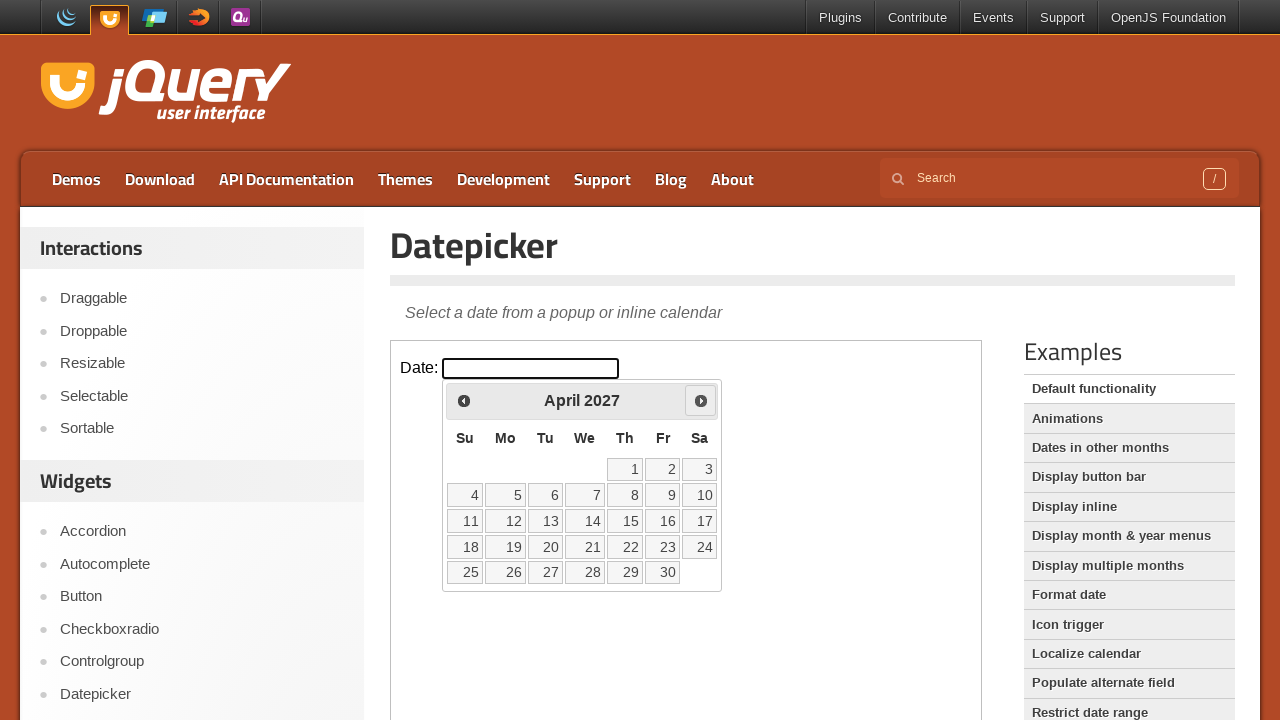

Clicked next month button to navigate forward at (701, 400) on iframe[class='demo-frame'] >> internal:control=enter-frame >> .ui-icon-circle-tr
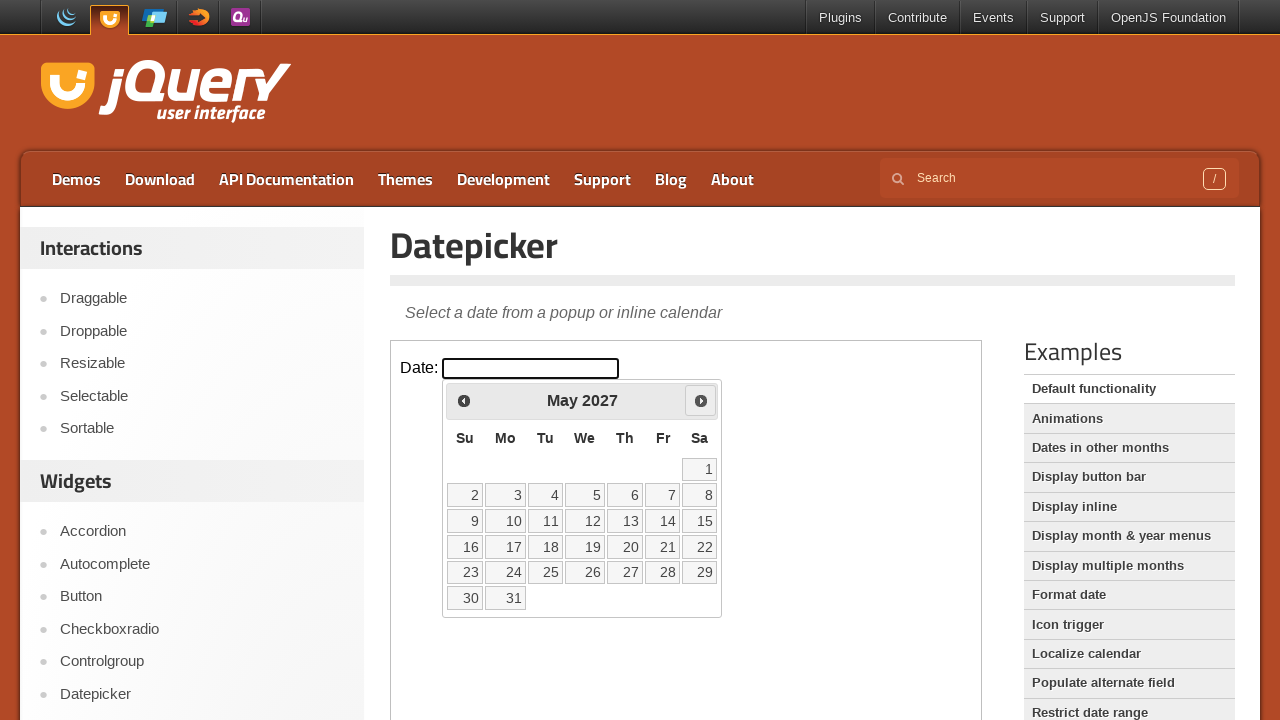

Checked current calendar month: May 2027
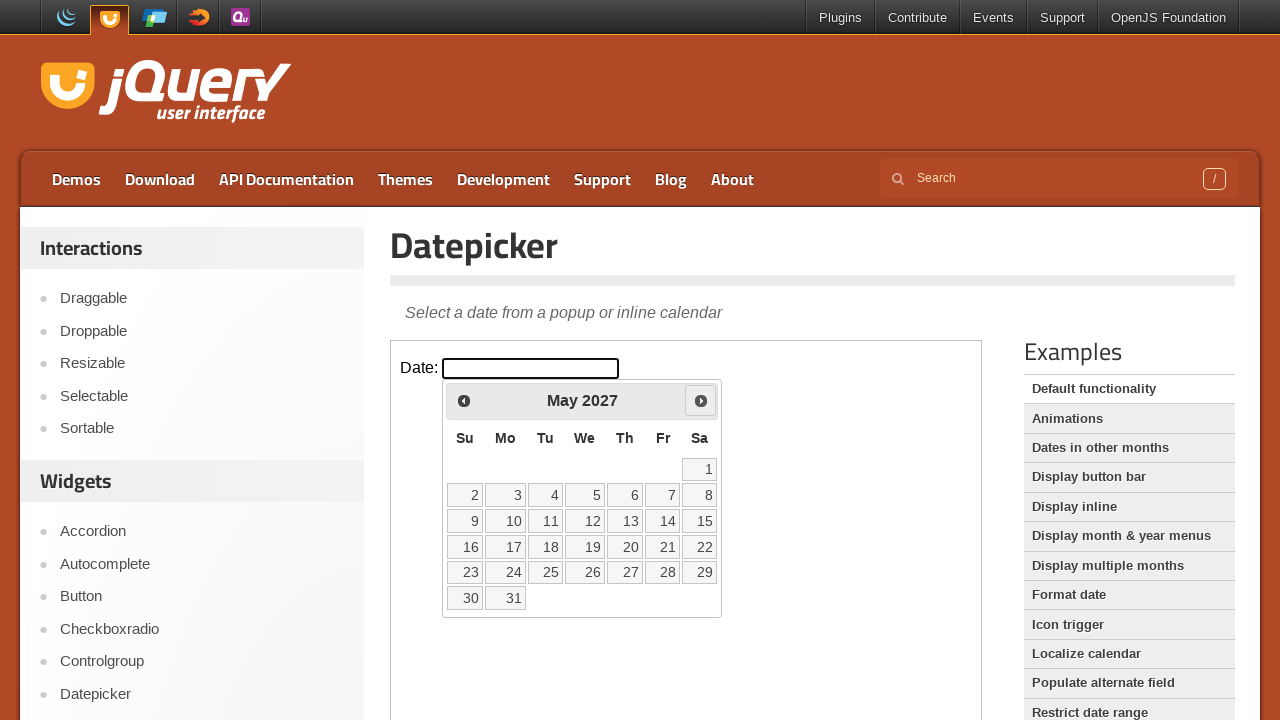

Clicked next month button to navigate forward at (701, 400) on iframe[class='demo-frame'] >> internal:control=enter-frame >> .ui-icon-circle-tr
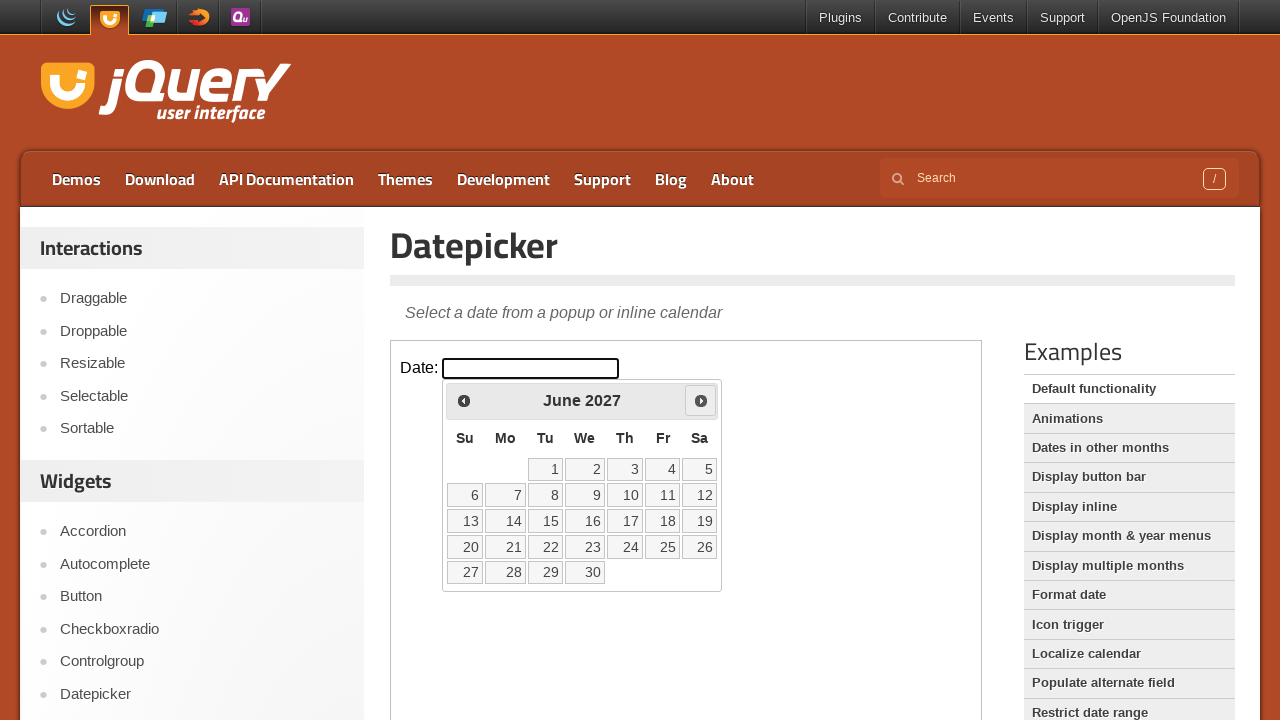

Checked current calendar month: June 2027
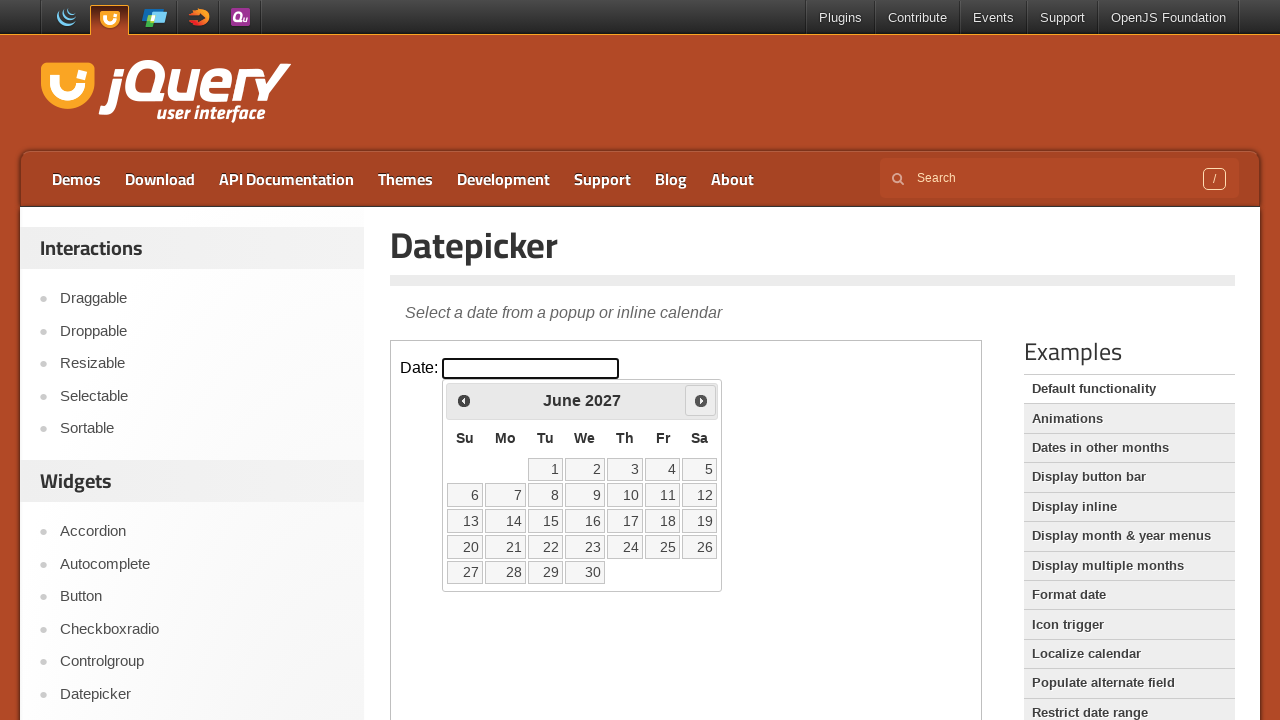

Clicked next month button to navigate forward at (701, 400) on iframe[class='demo-frame'] >> internal:control=enter-frame >> .ui-icon-circle-tr
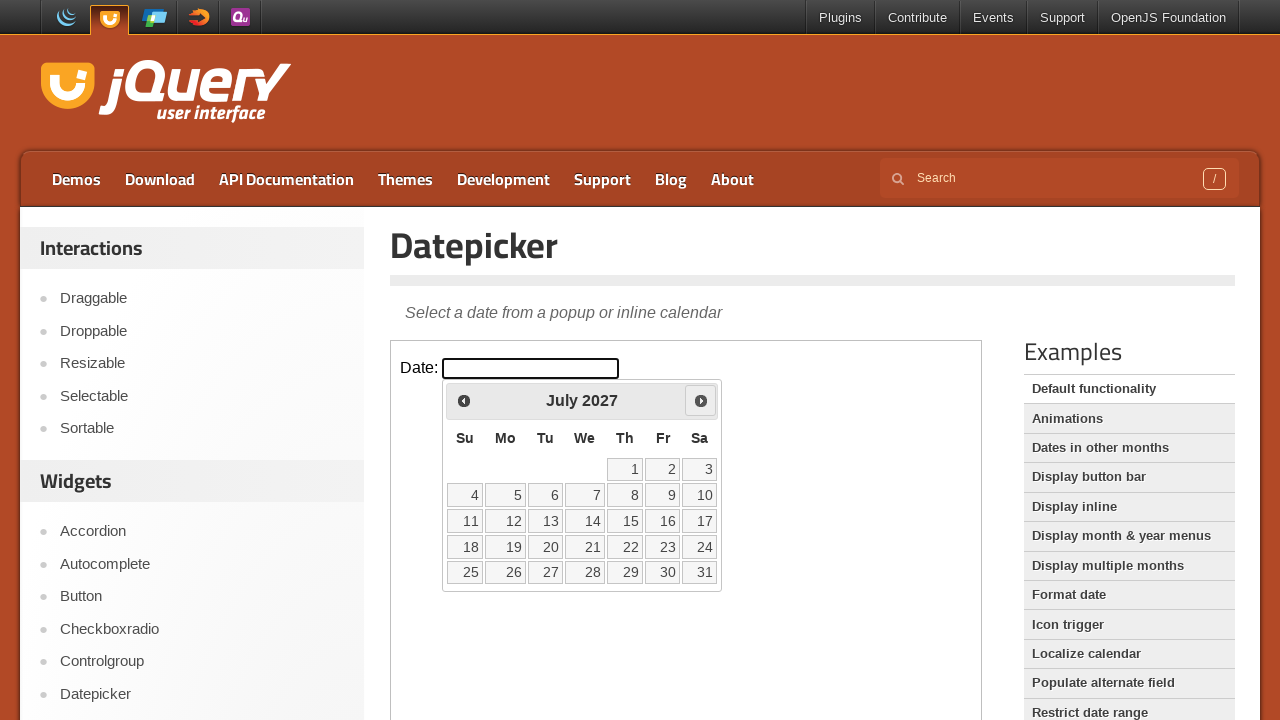

Checked current calendar month: July 2027
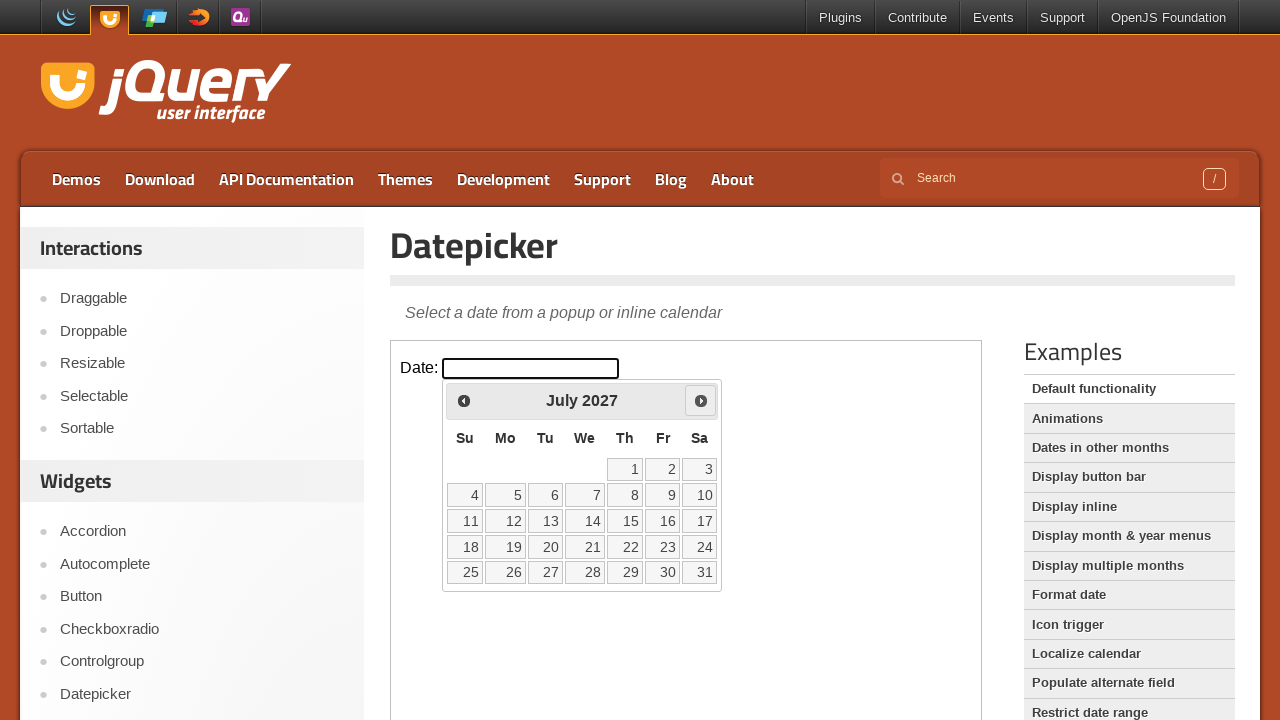

Clicked next month button to navigate forward at (701, 400) on iframe[class='demo-frame'] >> internal:control=enter-frame >> .ui-icon-circle-tr
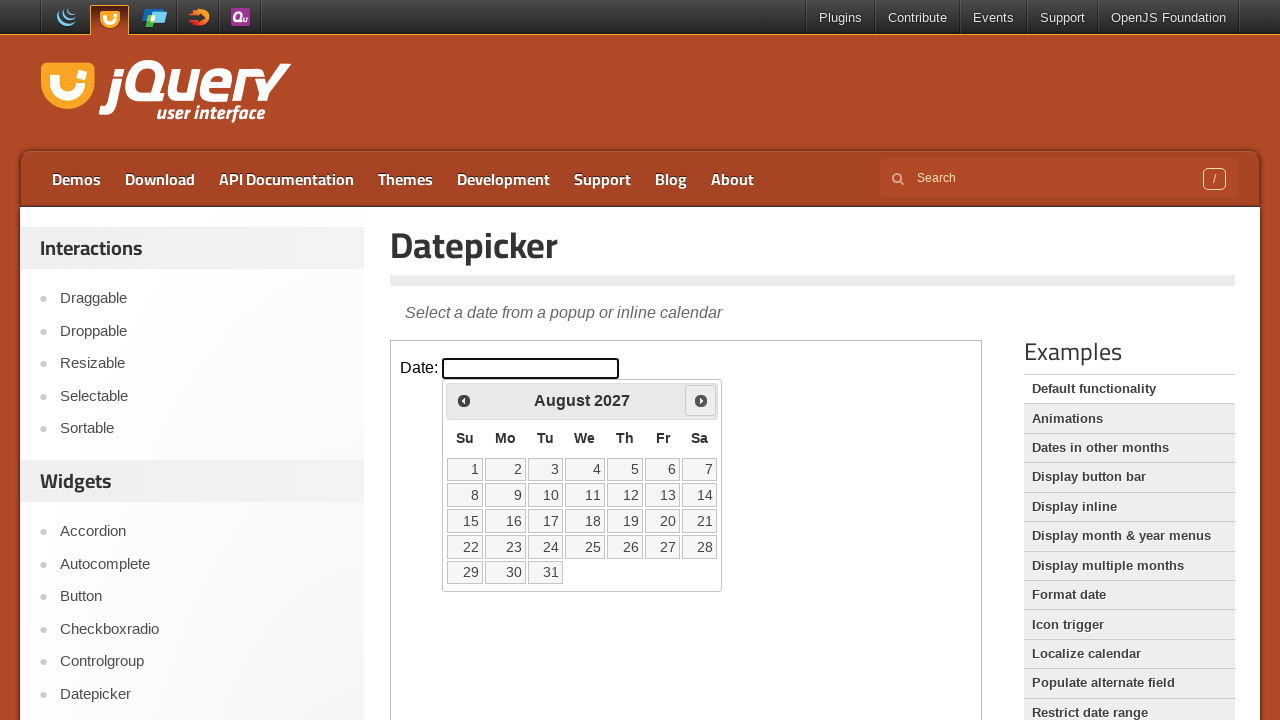

Checked current calendar month: August 2027
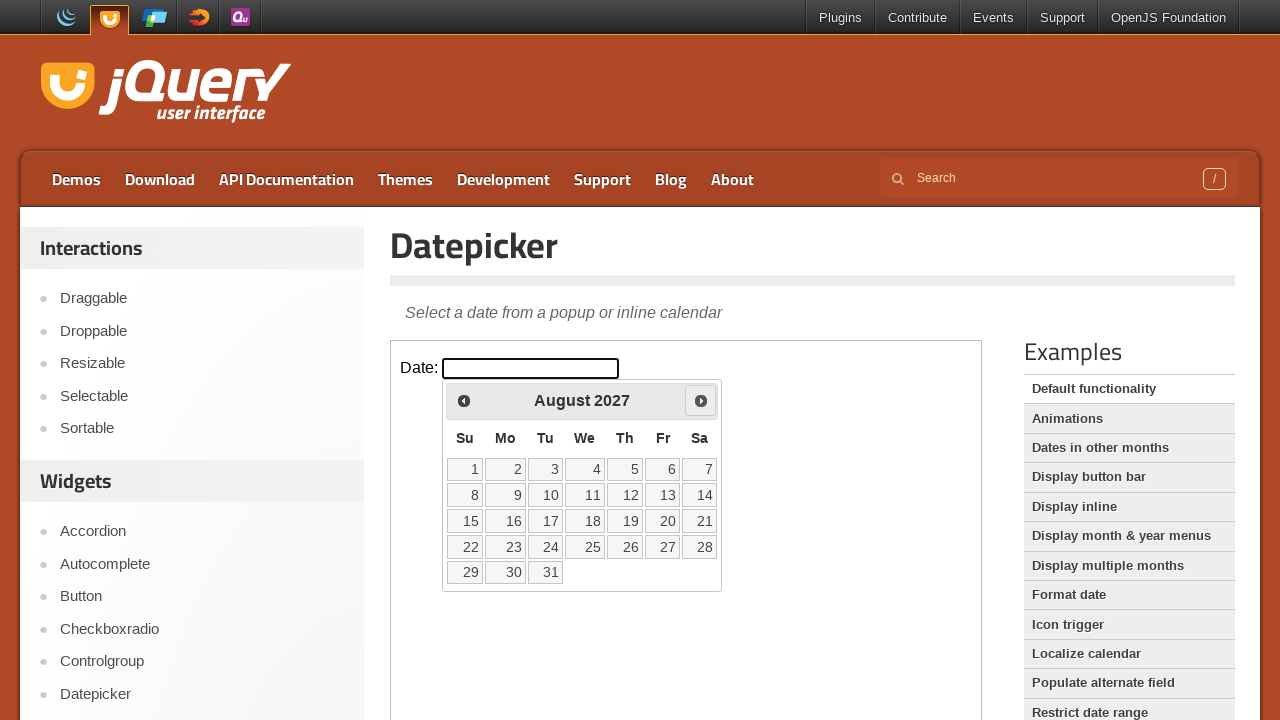

Clicked next month button to navigate forward at (701, 400) on iframe[class='demo-frame'] >> internal:control=enter-frame >> .ui-icon-circle-tr
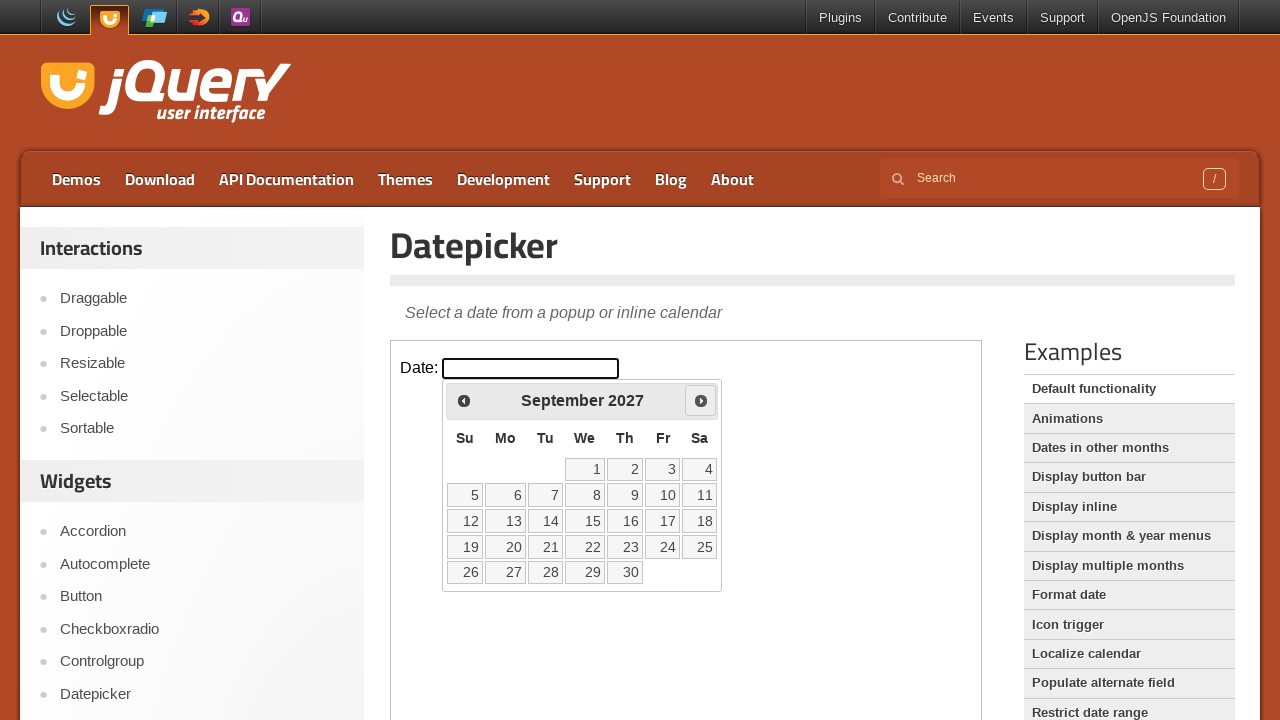

Checked current calendar month: September 2027
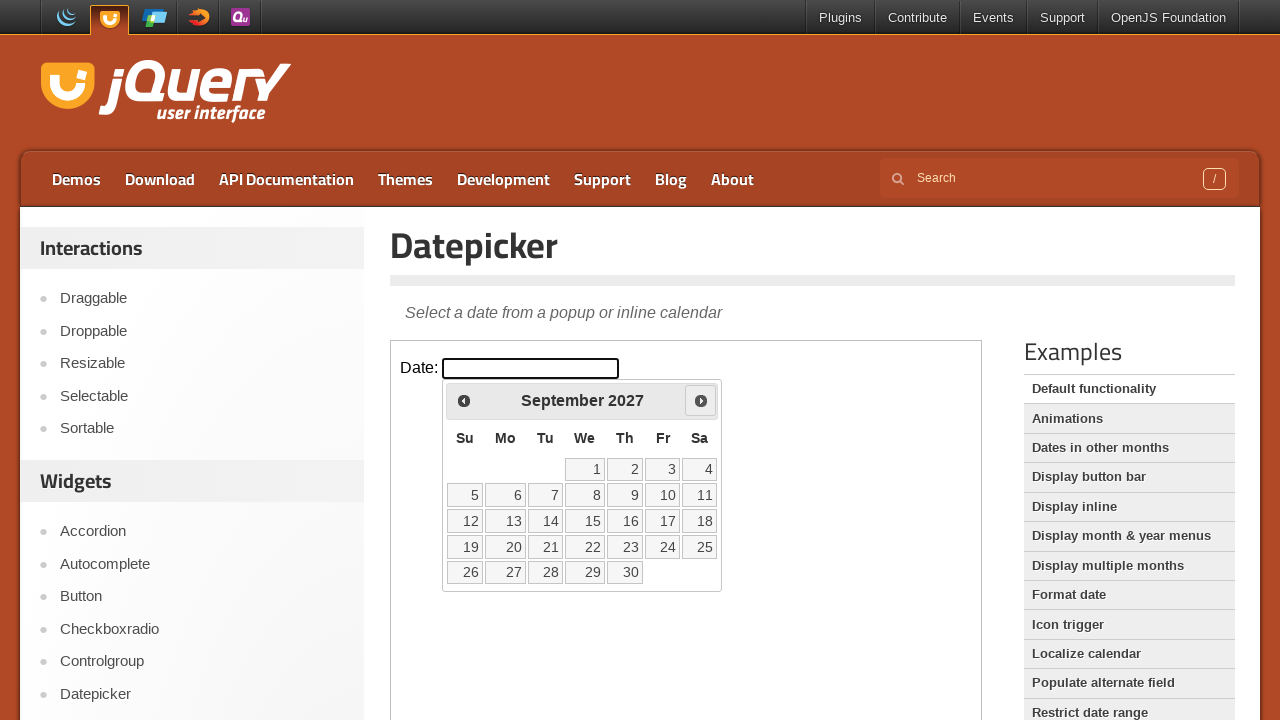

Clicked next month button to navigate forward at (701, 400) on iframe[class='demo-frame'] >> internal:control=enter-frame >> .ui-icon-circle-tr
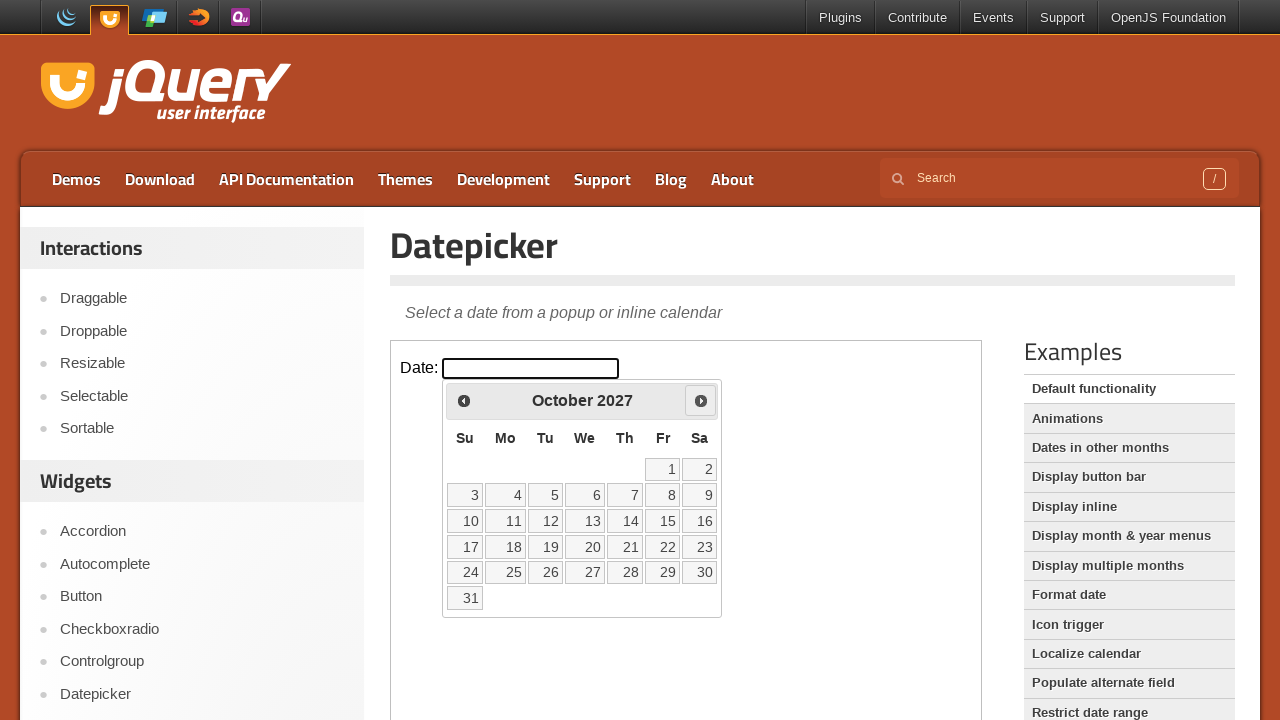

Checked current calendar month: October 2027
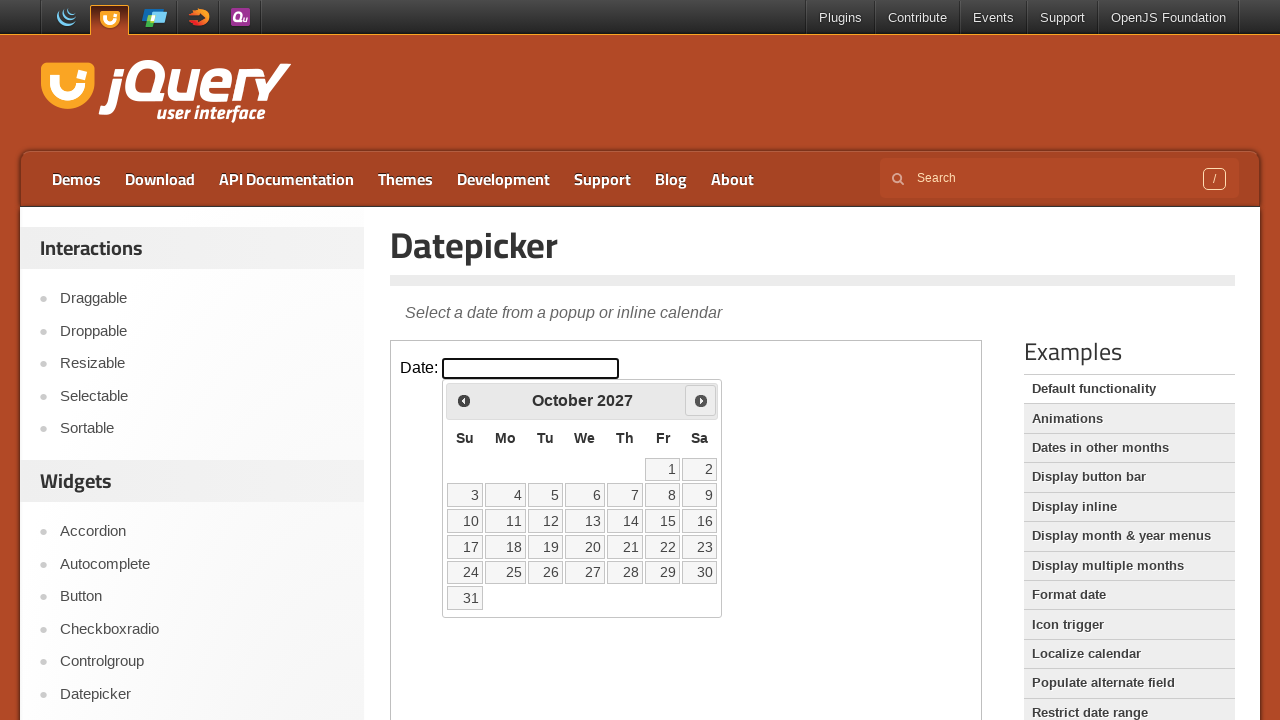

Clicked next month button to navigate forward at (701, 400) on iframe[class='demo-frame'] >> internal:control=enter-frame >> .ui-icon-circle-tr
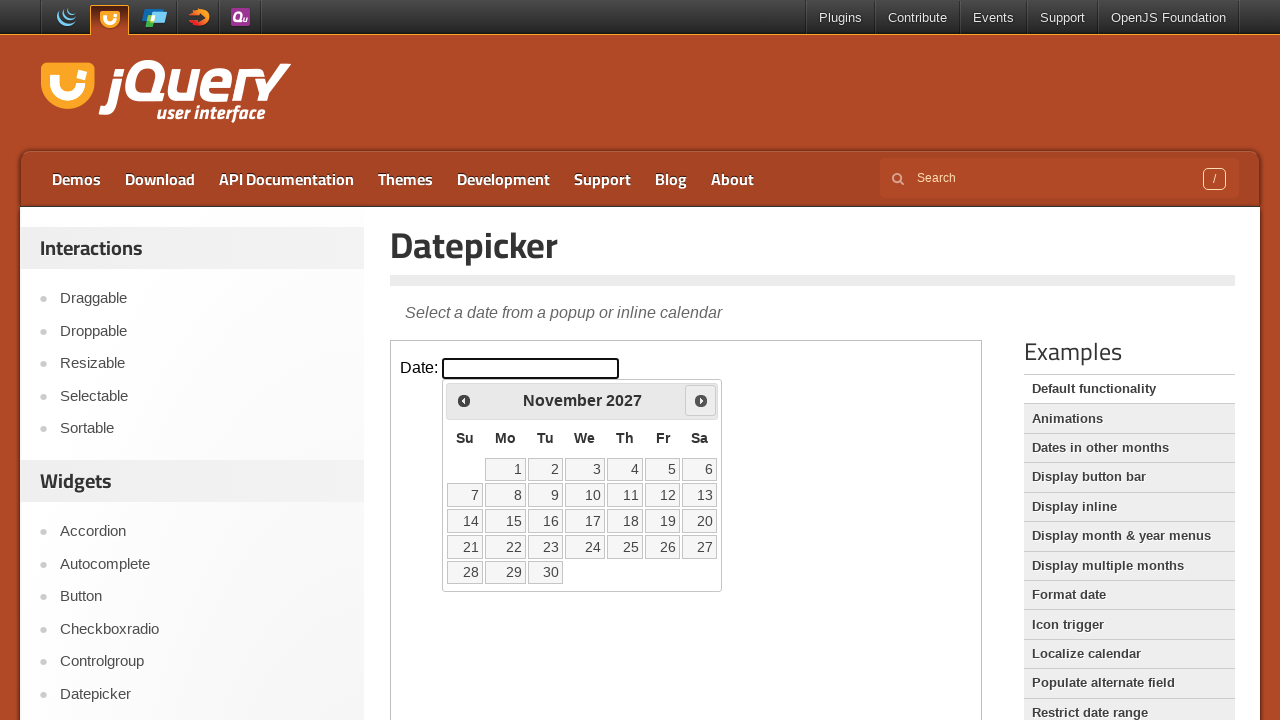

Checked current calendar month: November 2027
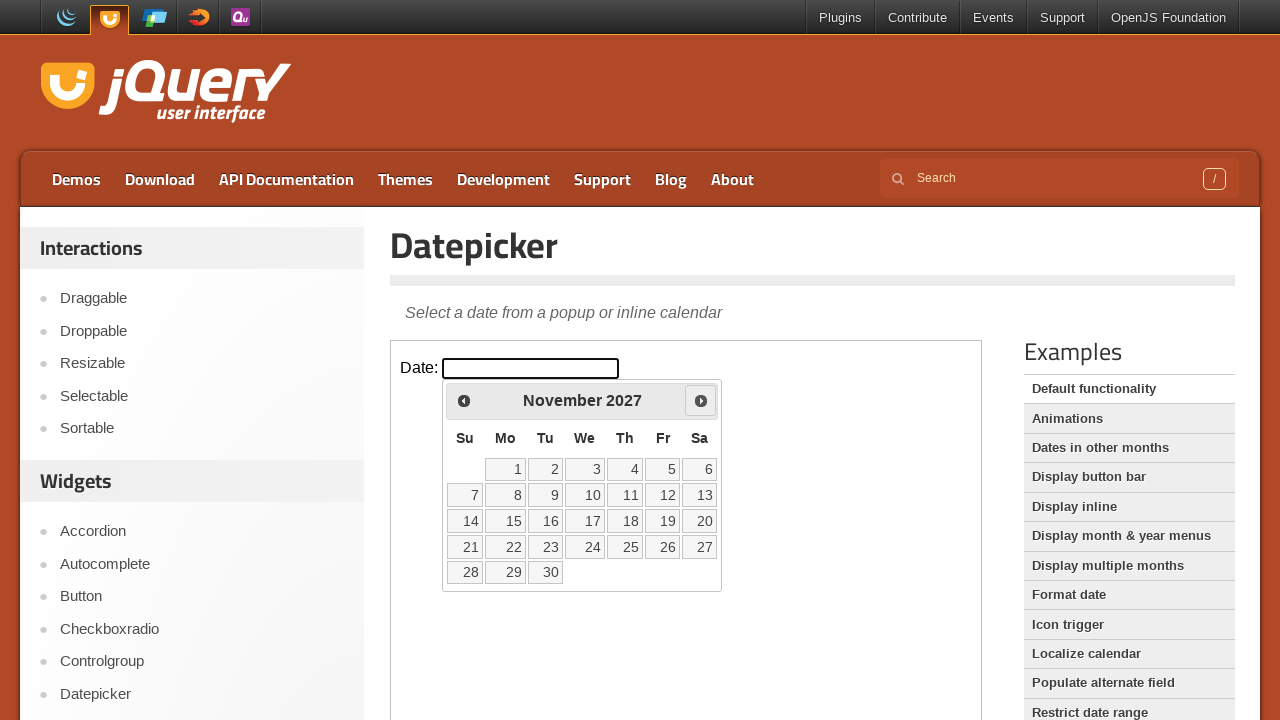

Clicked next month button to navigate forward at (701, 400) on iframe[class='demo-frame'] >> internal:control=enter-frame >> .ui-icon-circle-tr
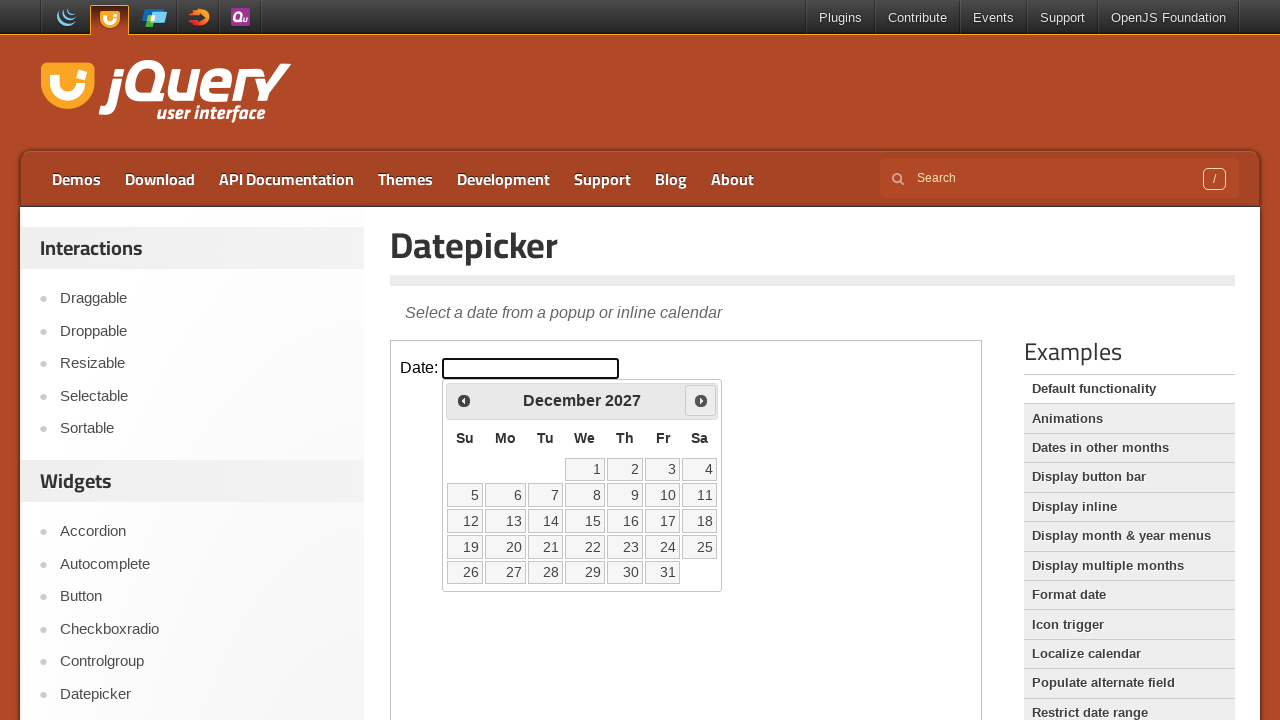

Checked current calendar month: December 2027
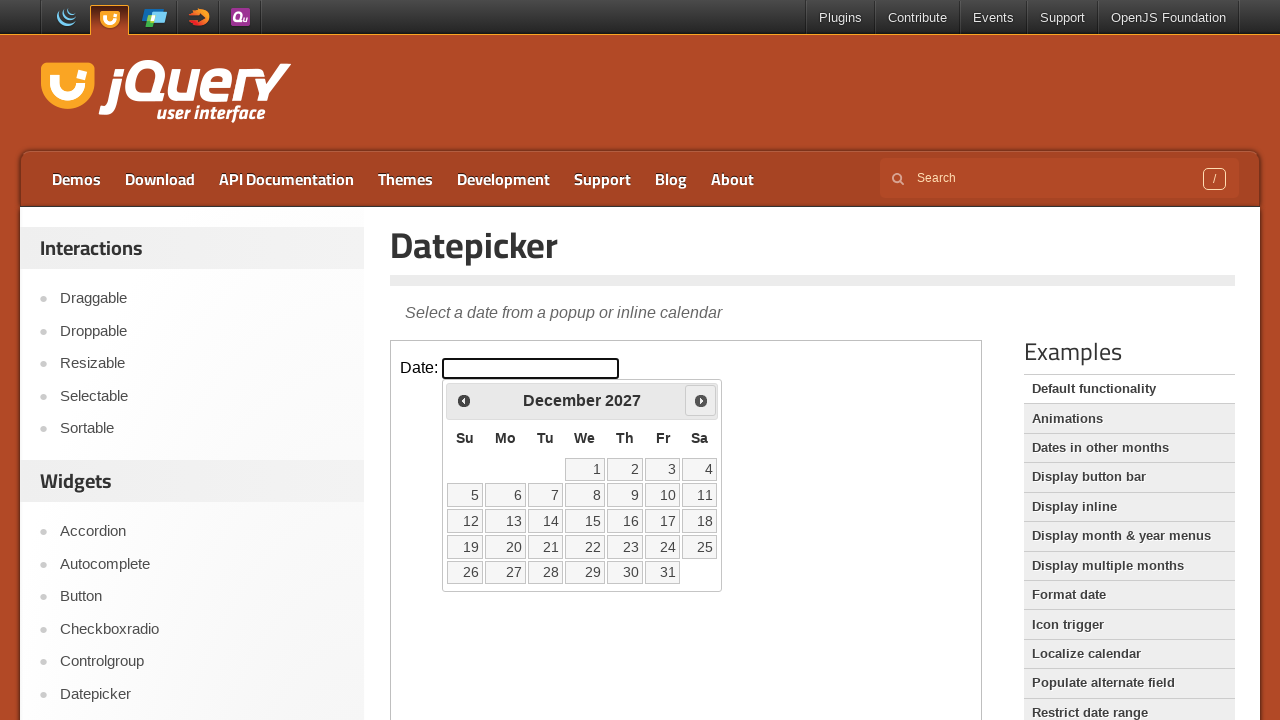

Selected December 25, 2027 from datepicker at (700, 547) on iframe[class='demo-frame'] >> internal:control=enter-frame >> a:has-text('25') >
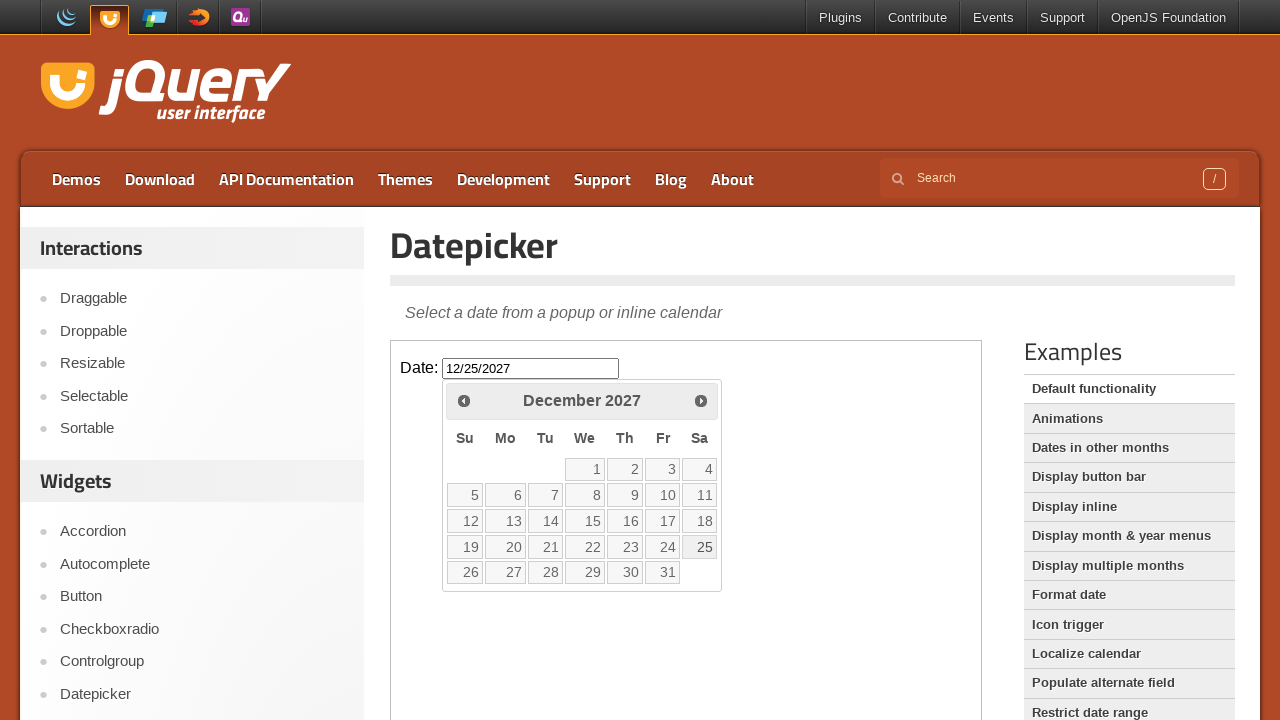

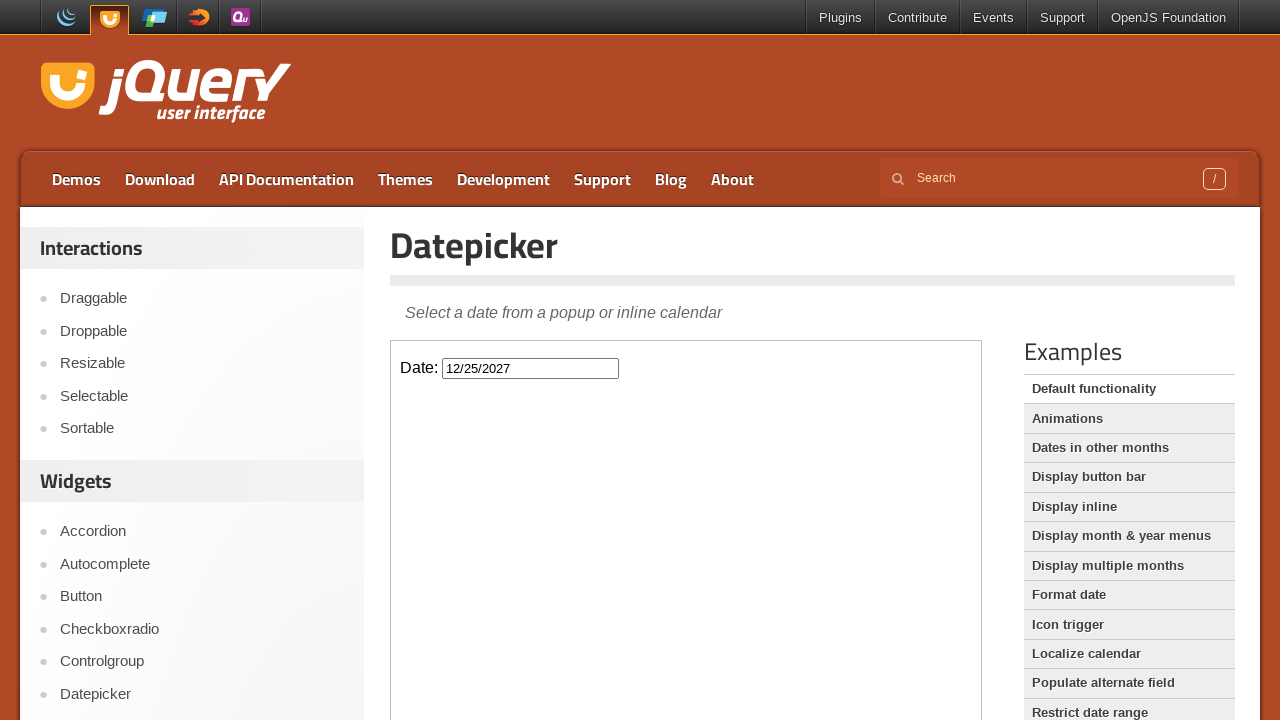